Tests the card browser functionality on the Final Fantasy Trading Card Game website by clicking the search button, selecting the first card result, and navigating through multiple cards using the next button.

Starting URL: https://fftcg.square-enix-games.com/en/card-browser

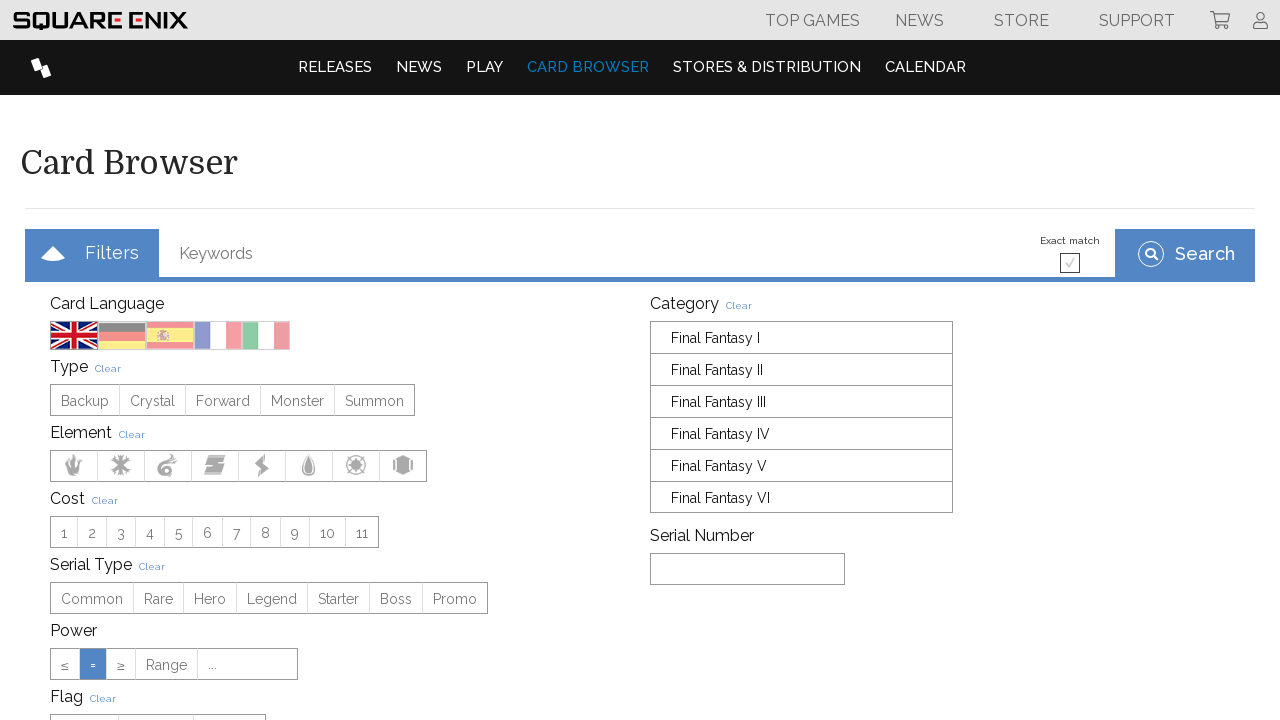

Set viewport size to 1920x1080
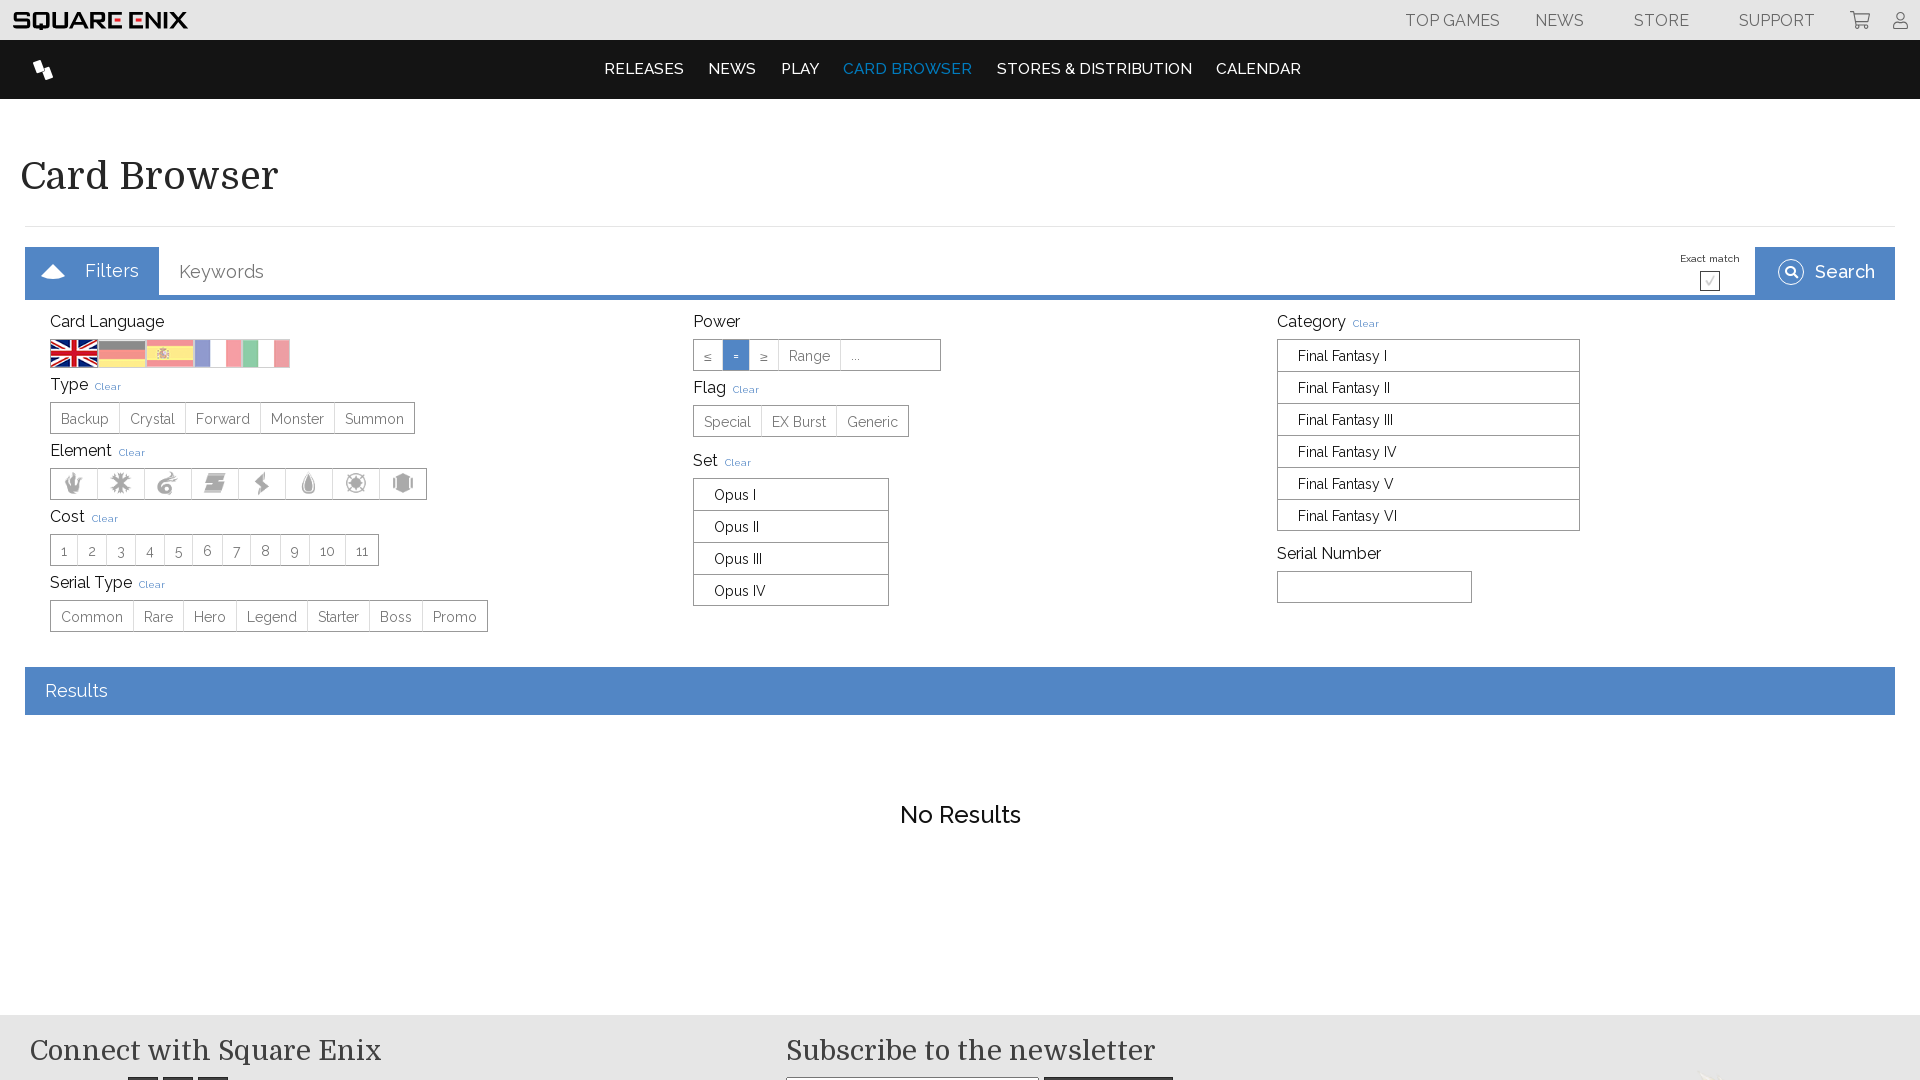

Search button loaded and is ready
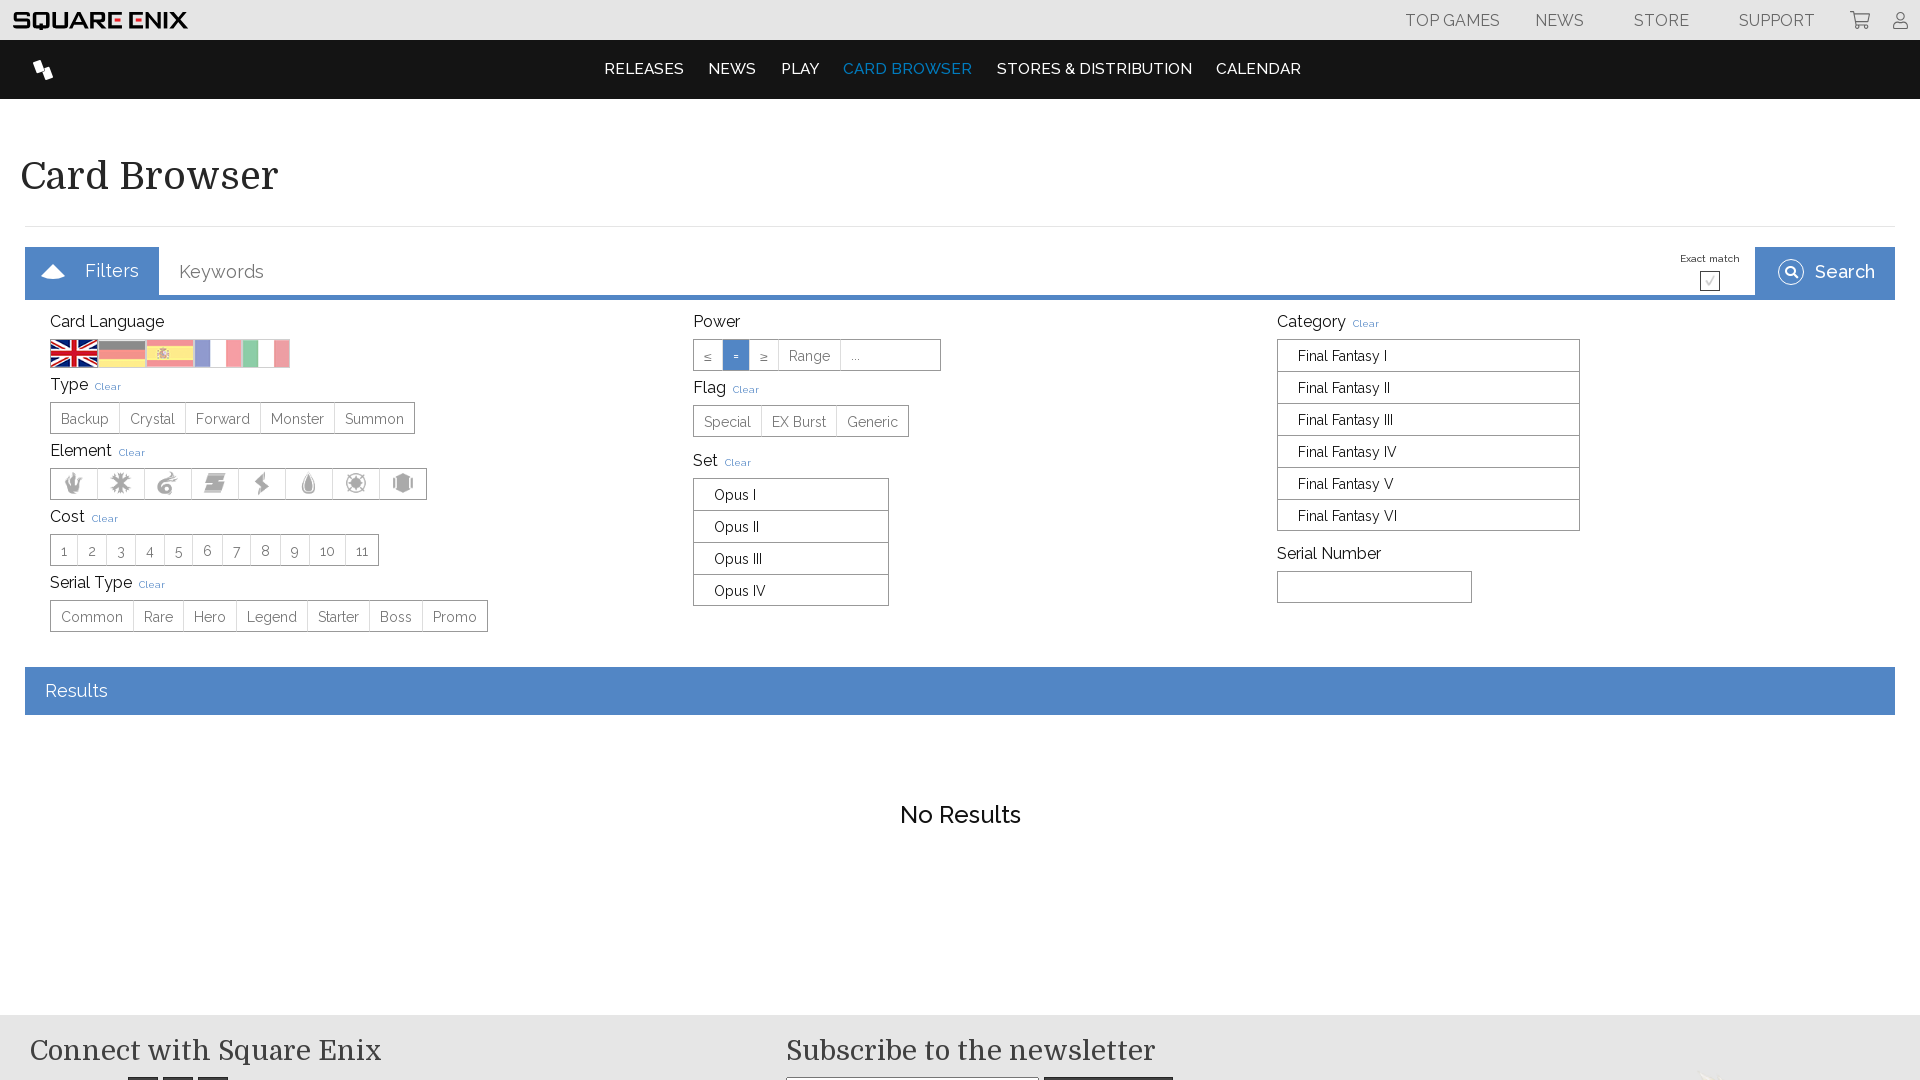

Clicked search button to retrieve card results at (1791, 272) on button[type="submit"] span.icon.fas.fa-search
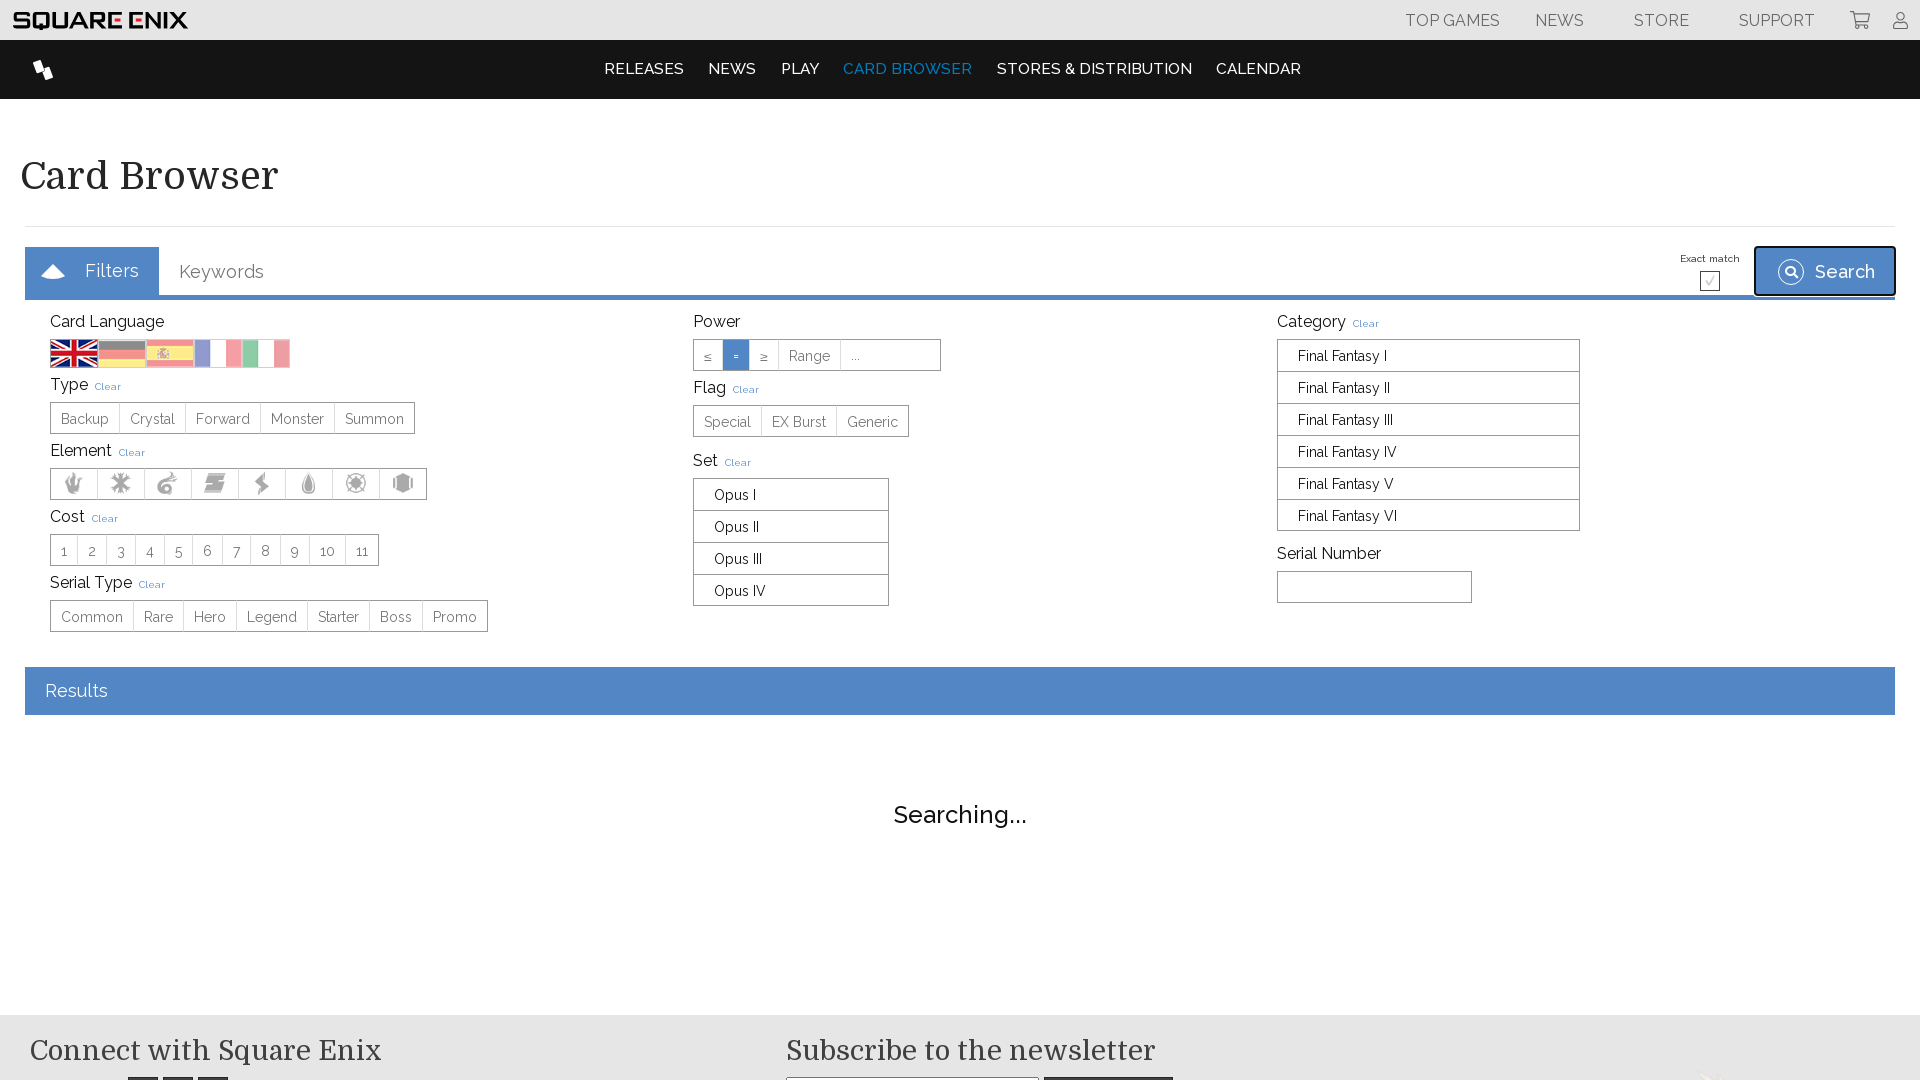

First card result loaded
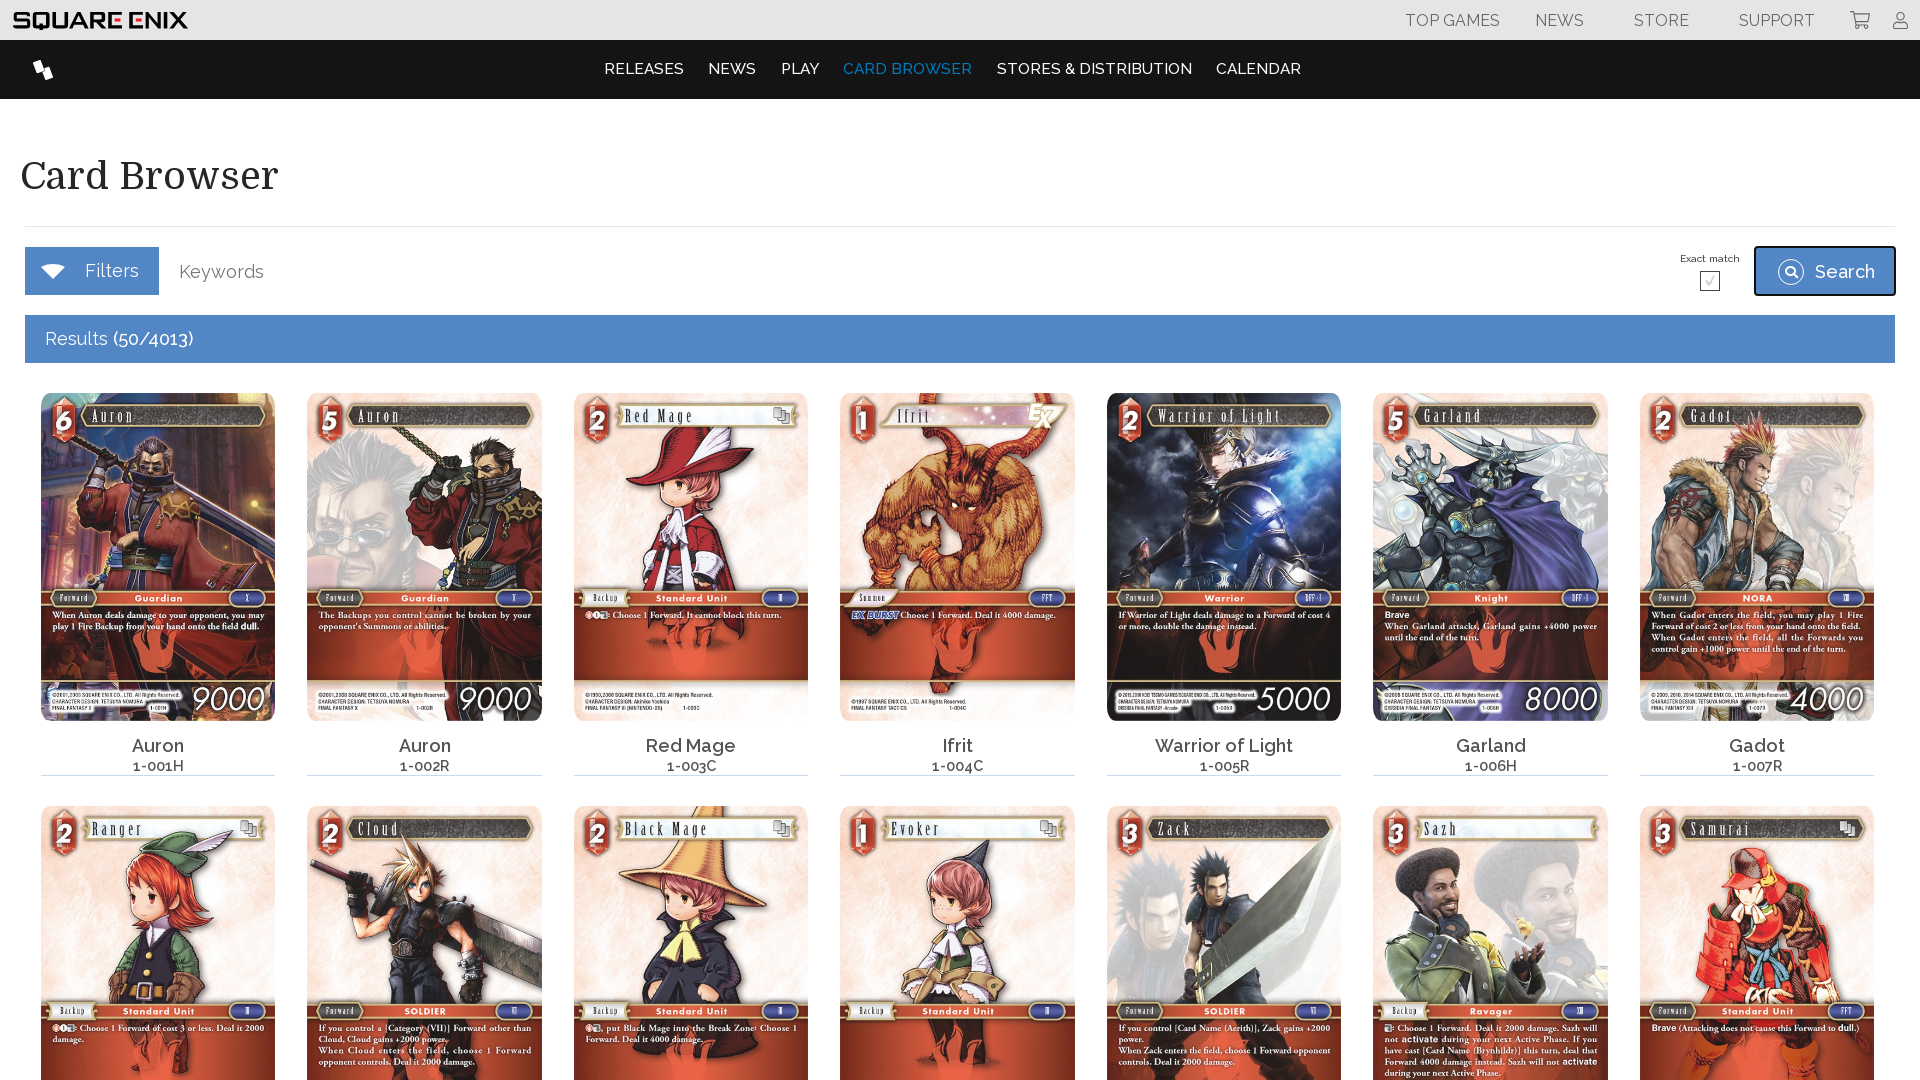

Clicked on first card result at (158, 580) on xpath=//*[@id="browser"]/div[3]/div[2]
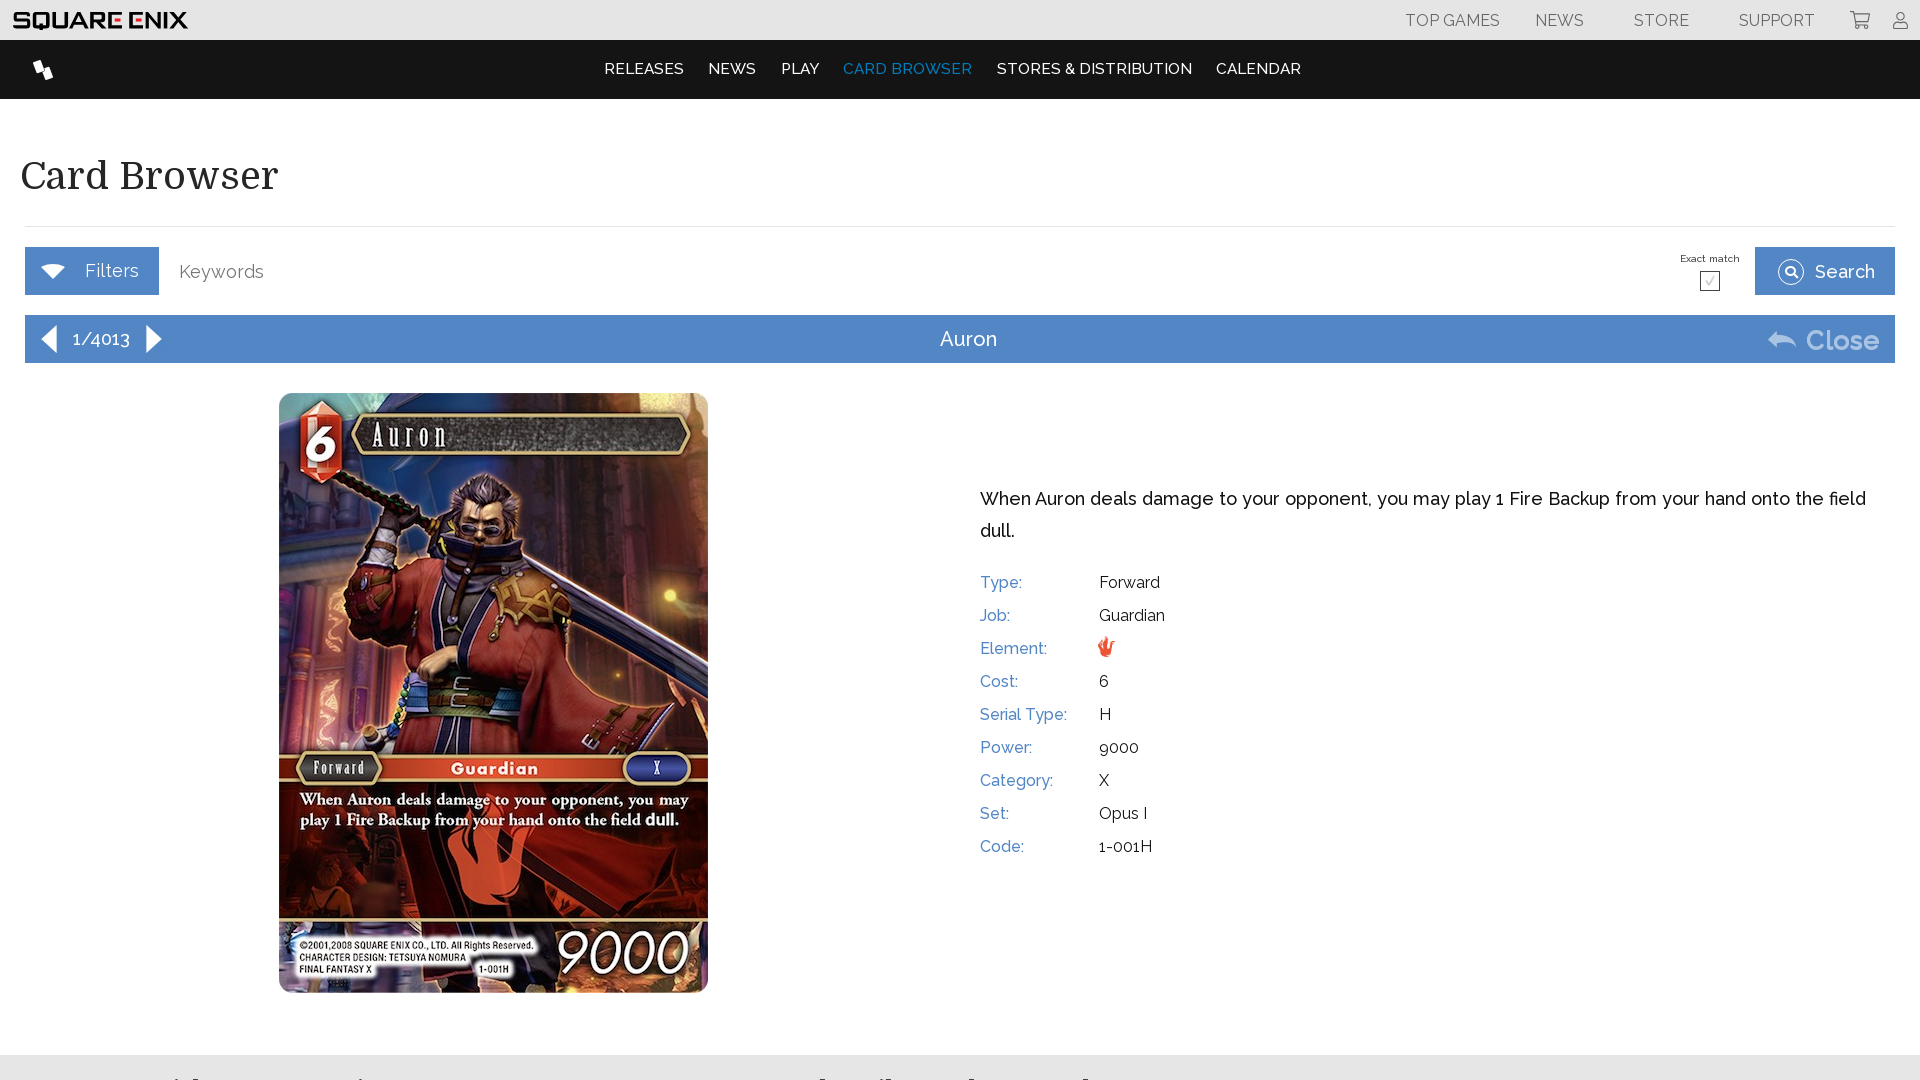

Next button is now available
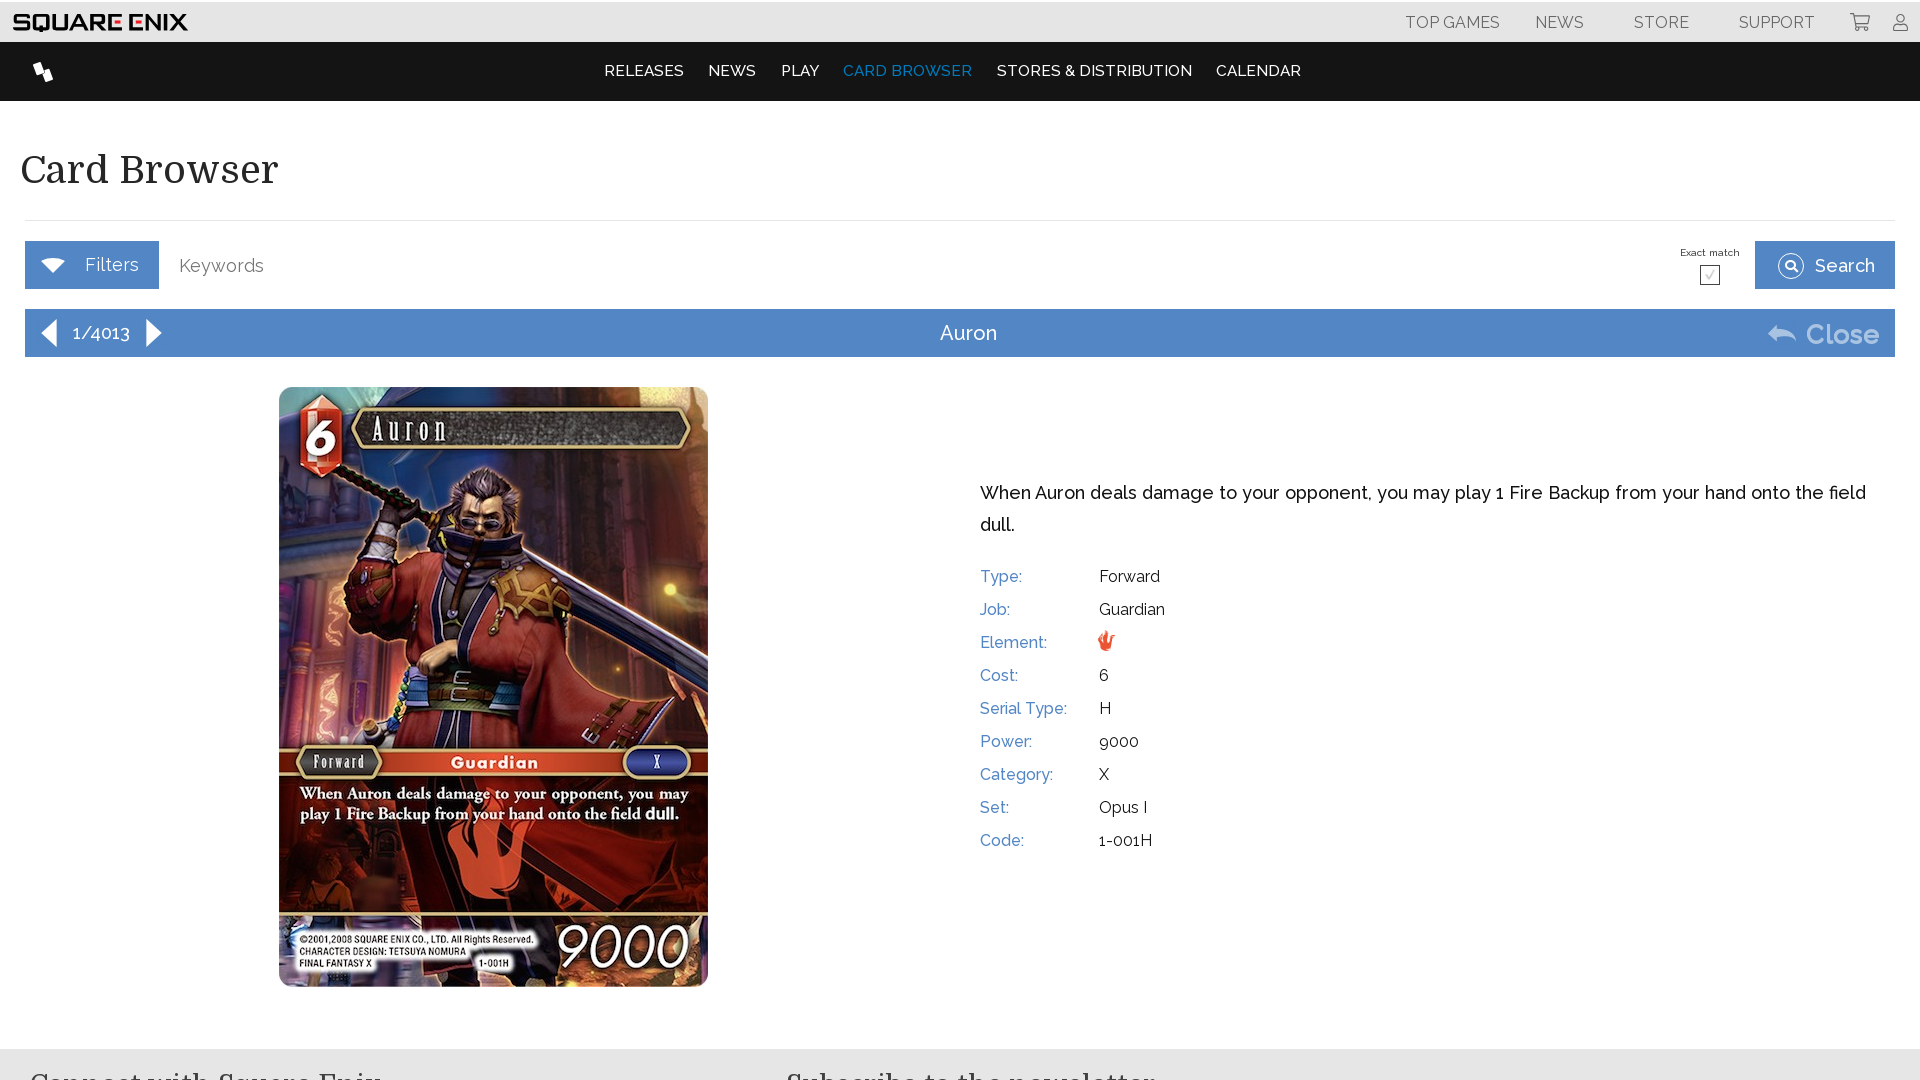

Clicked next button to navigate to card 2 at (154, 144) on xpath=//*[@id="browser"]/div[4]/div[1]/span[3]
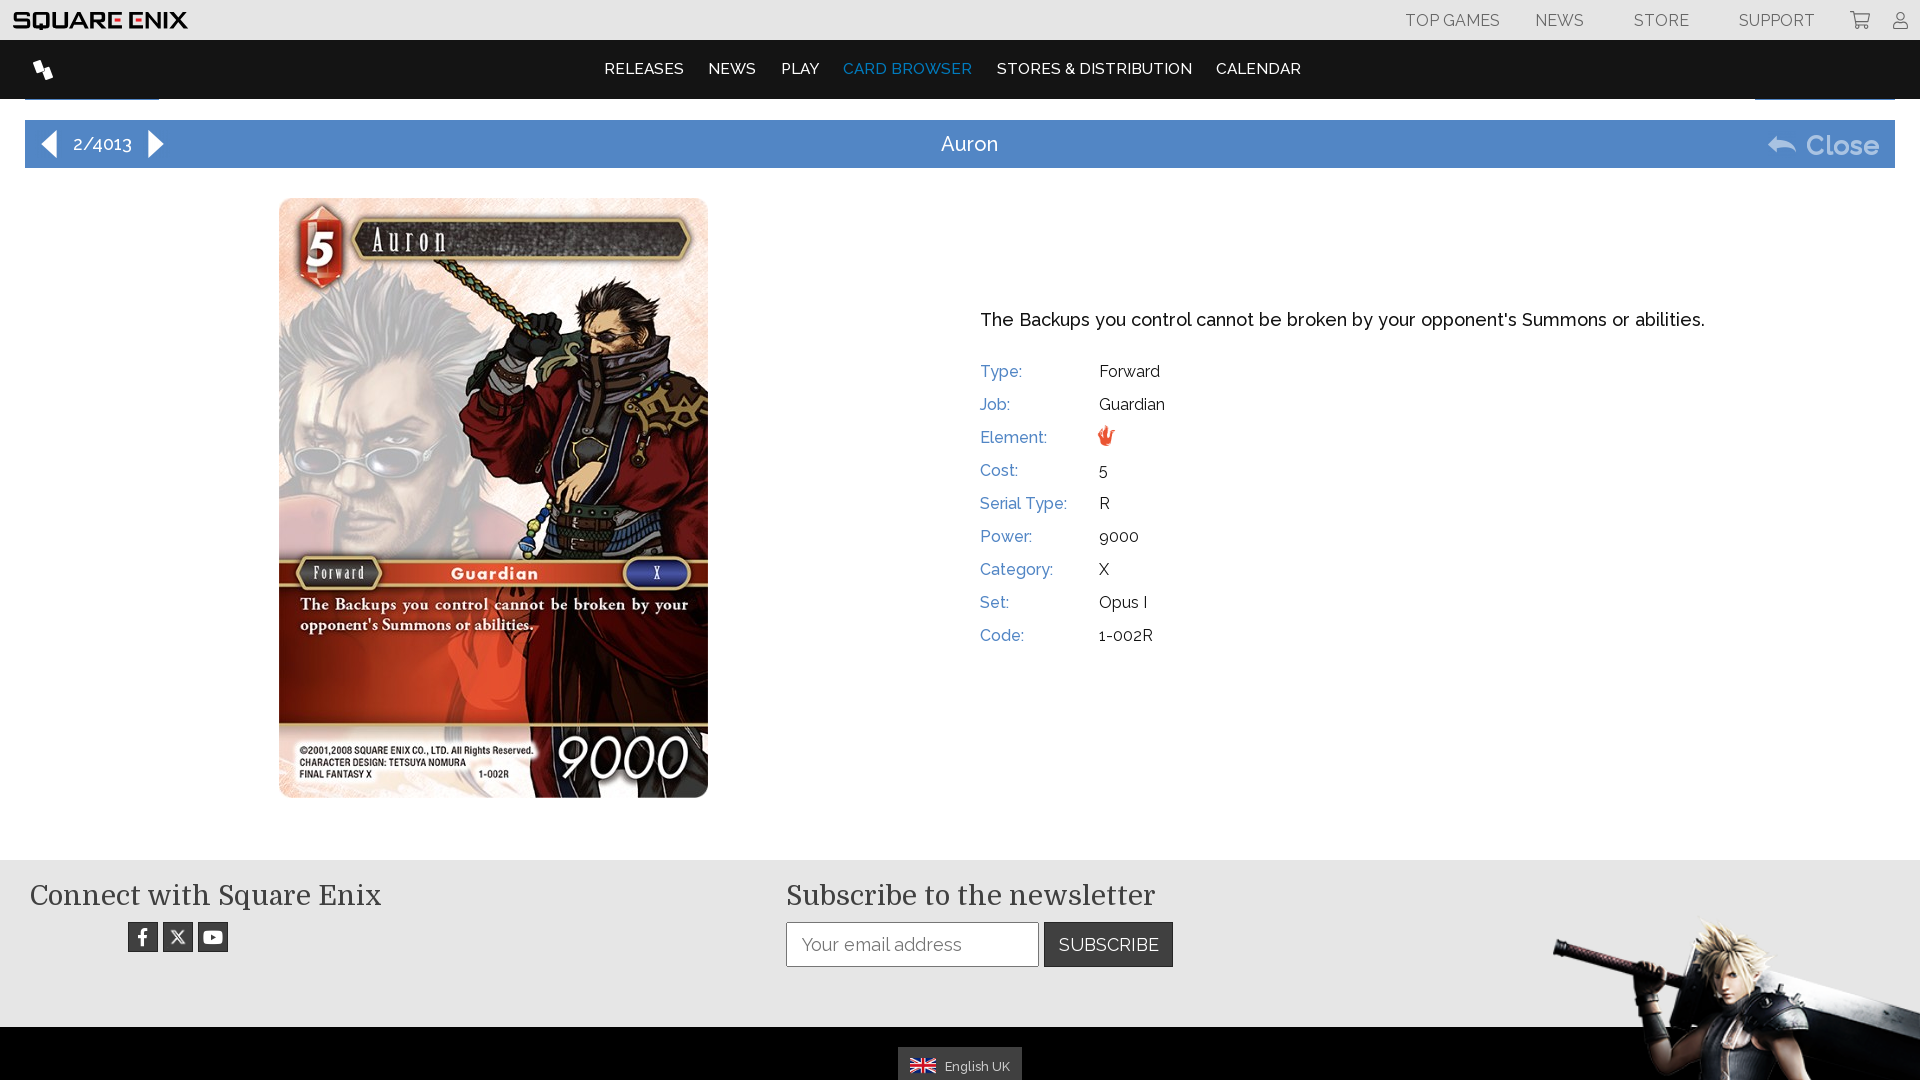

Waited for card 2 to load
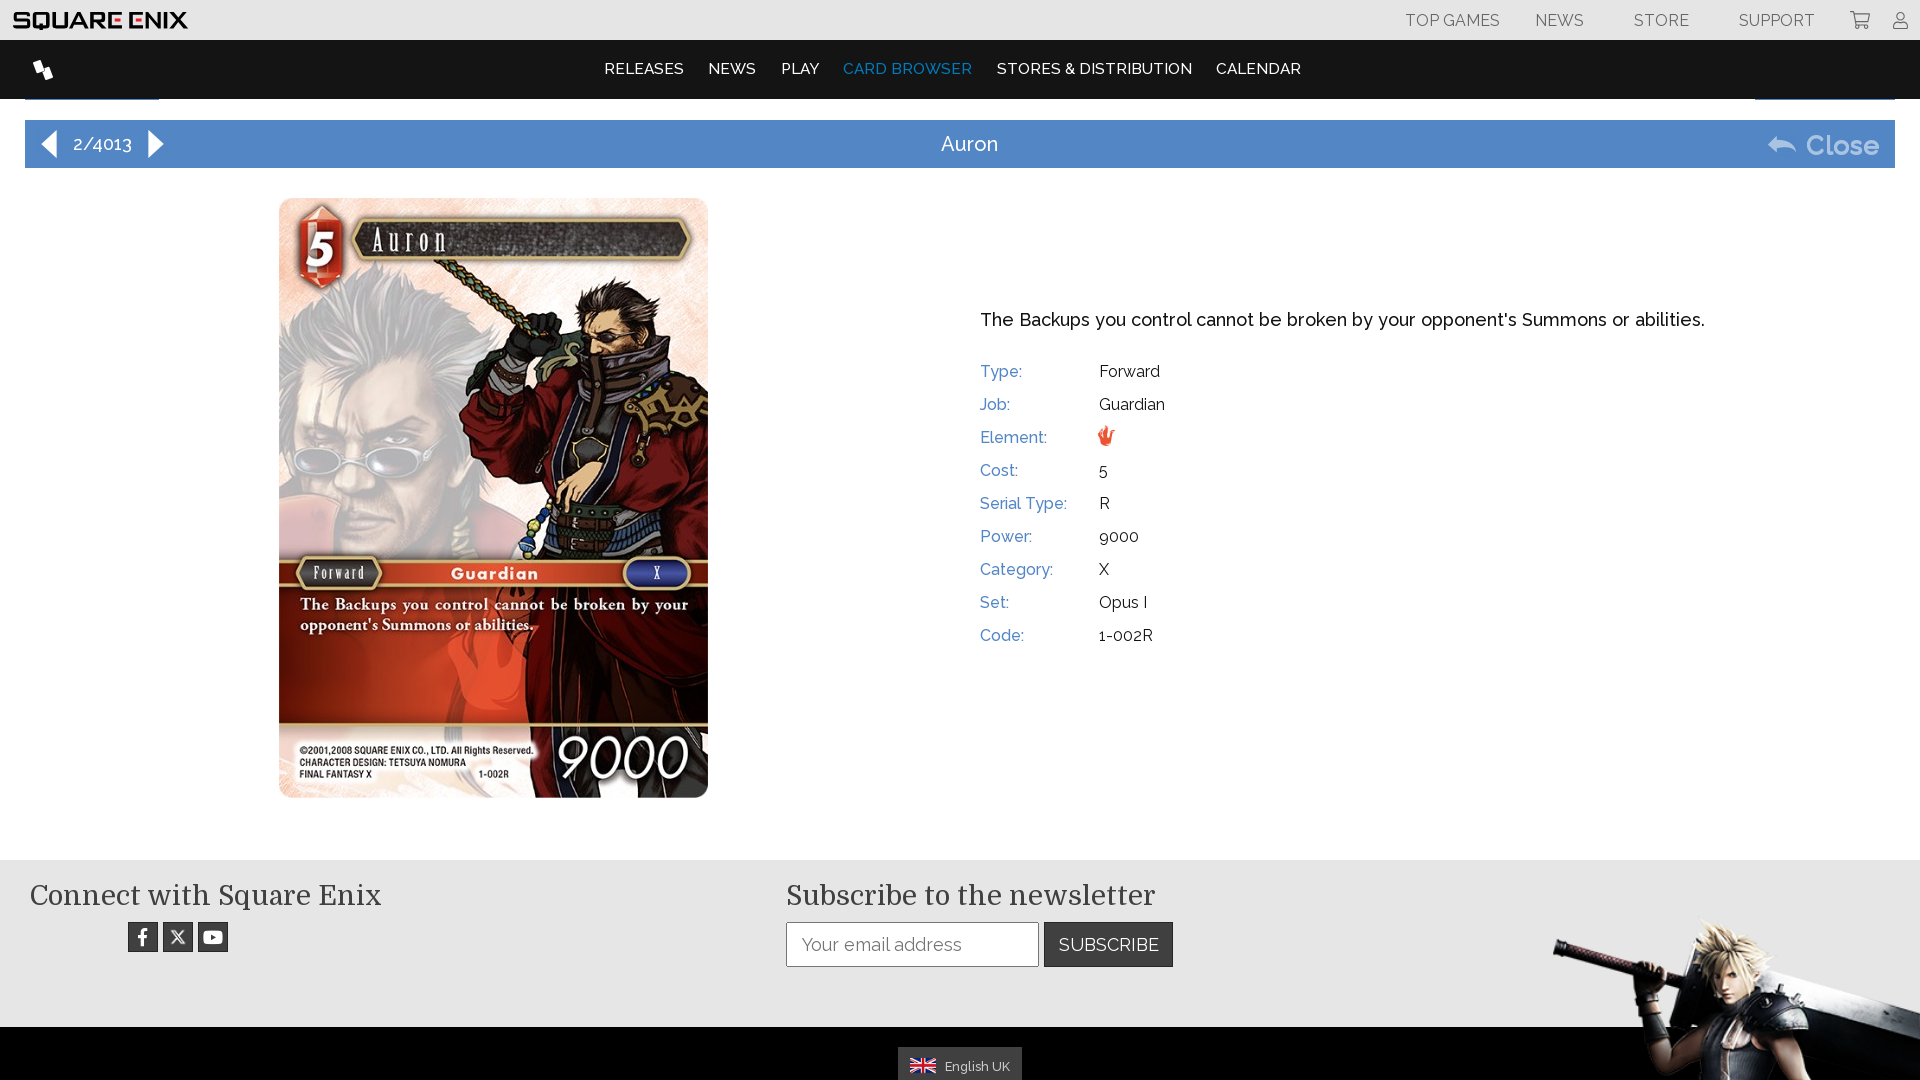

Clicked next button to navigate to card 3 at (156, 144) on xpath=//*[@id="browser"]/div[4]/div[1]/span[3]
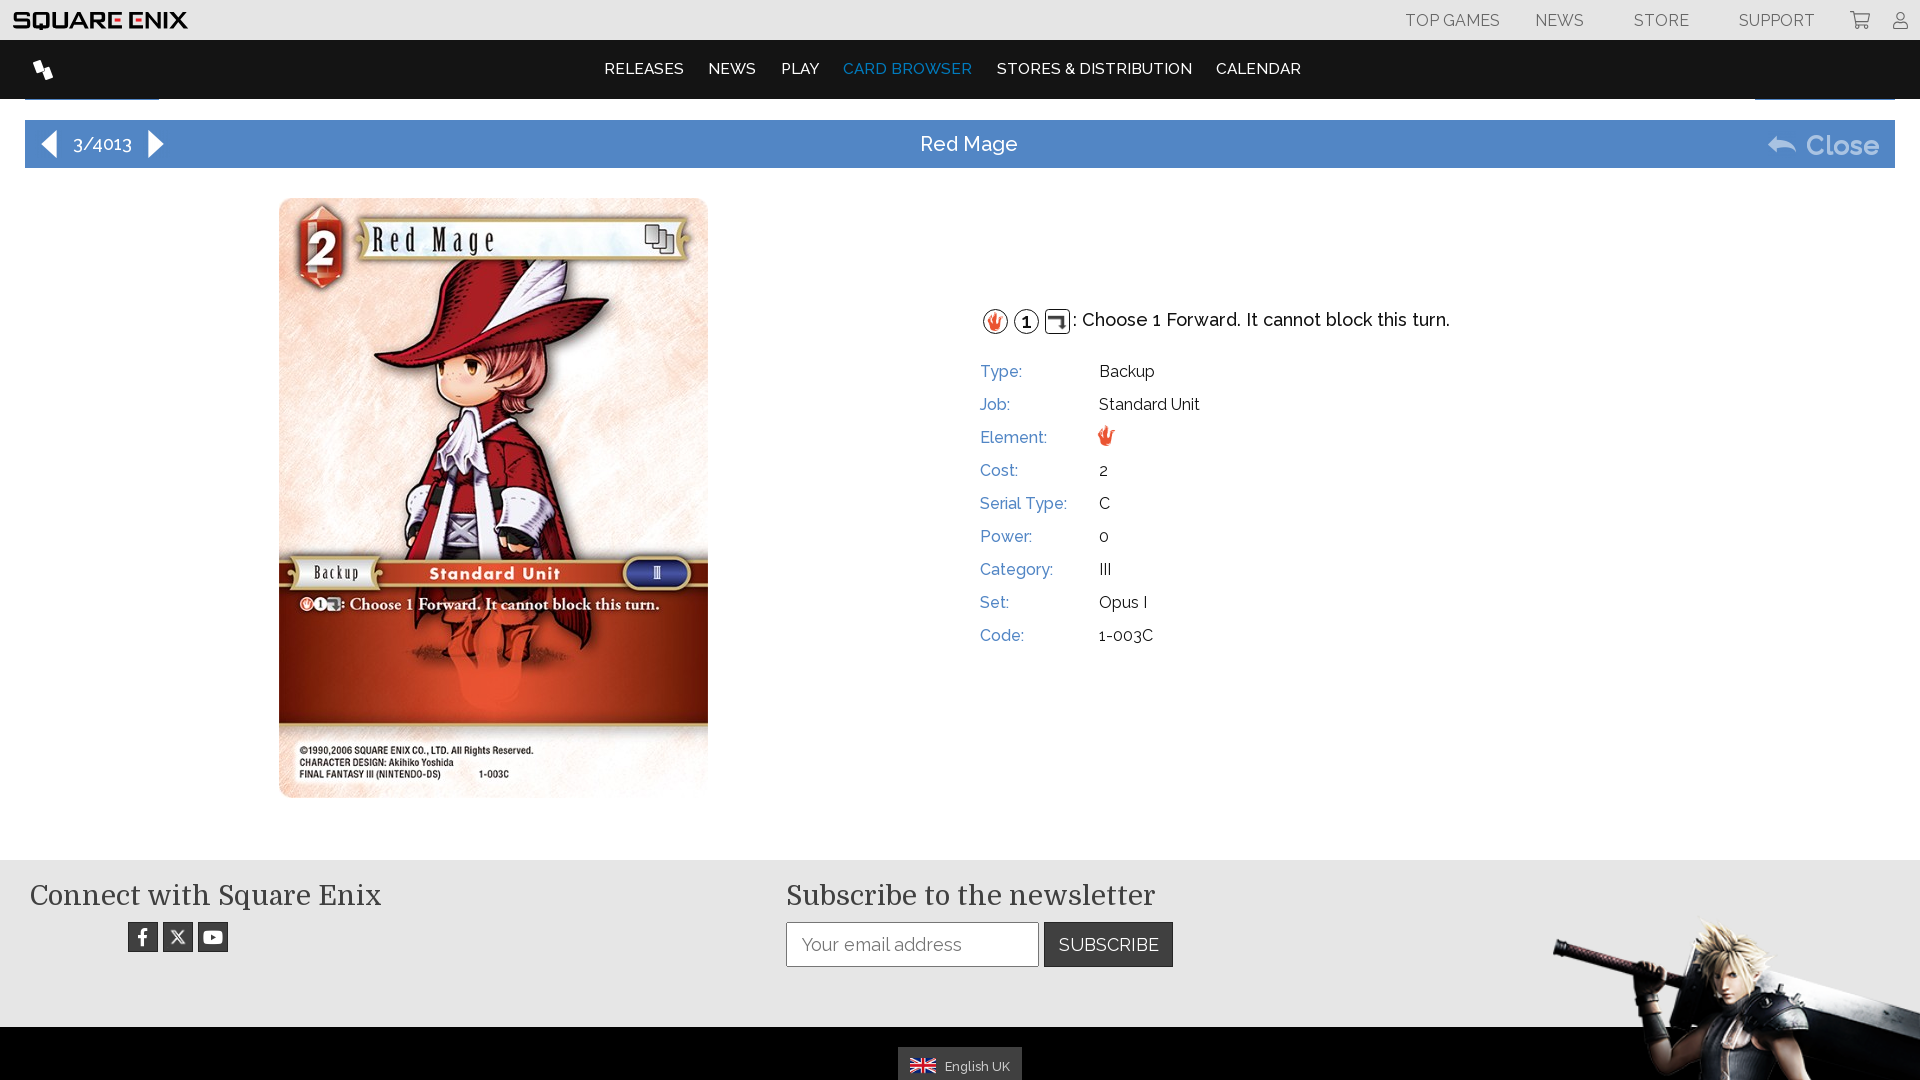

Waited for card 3 to load
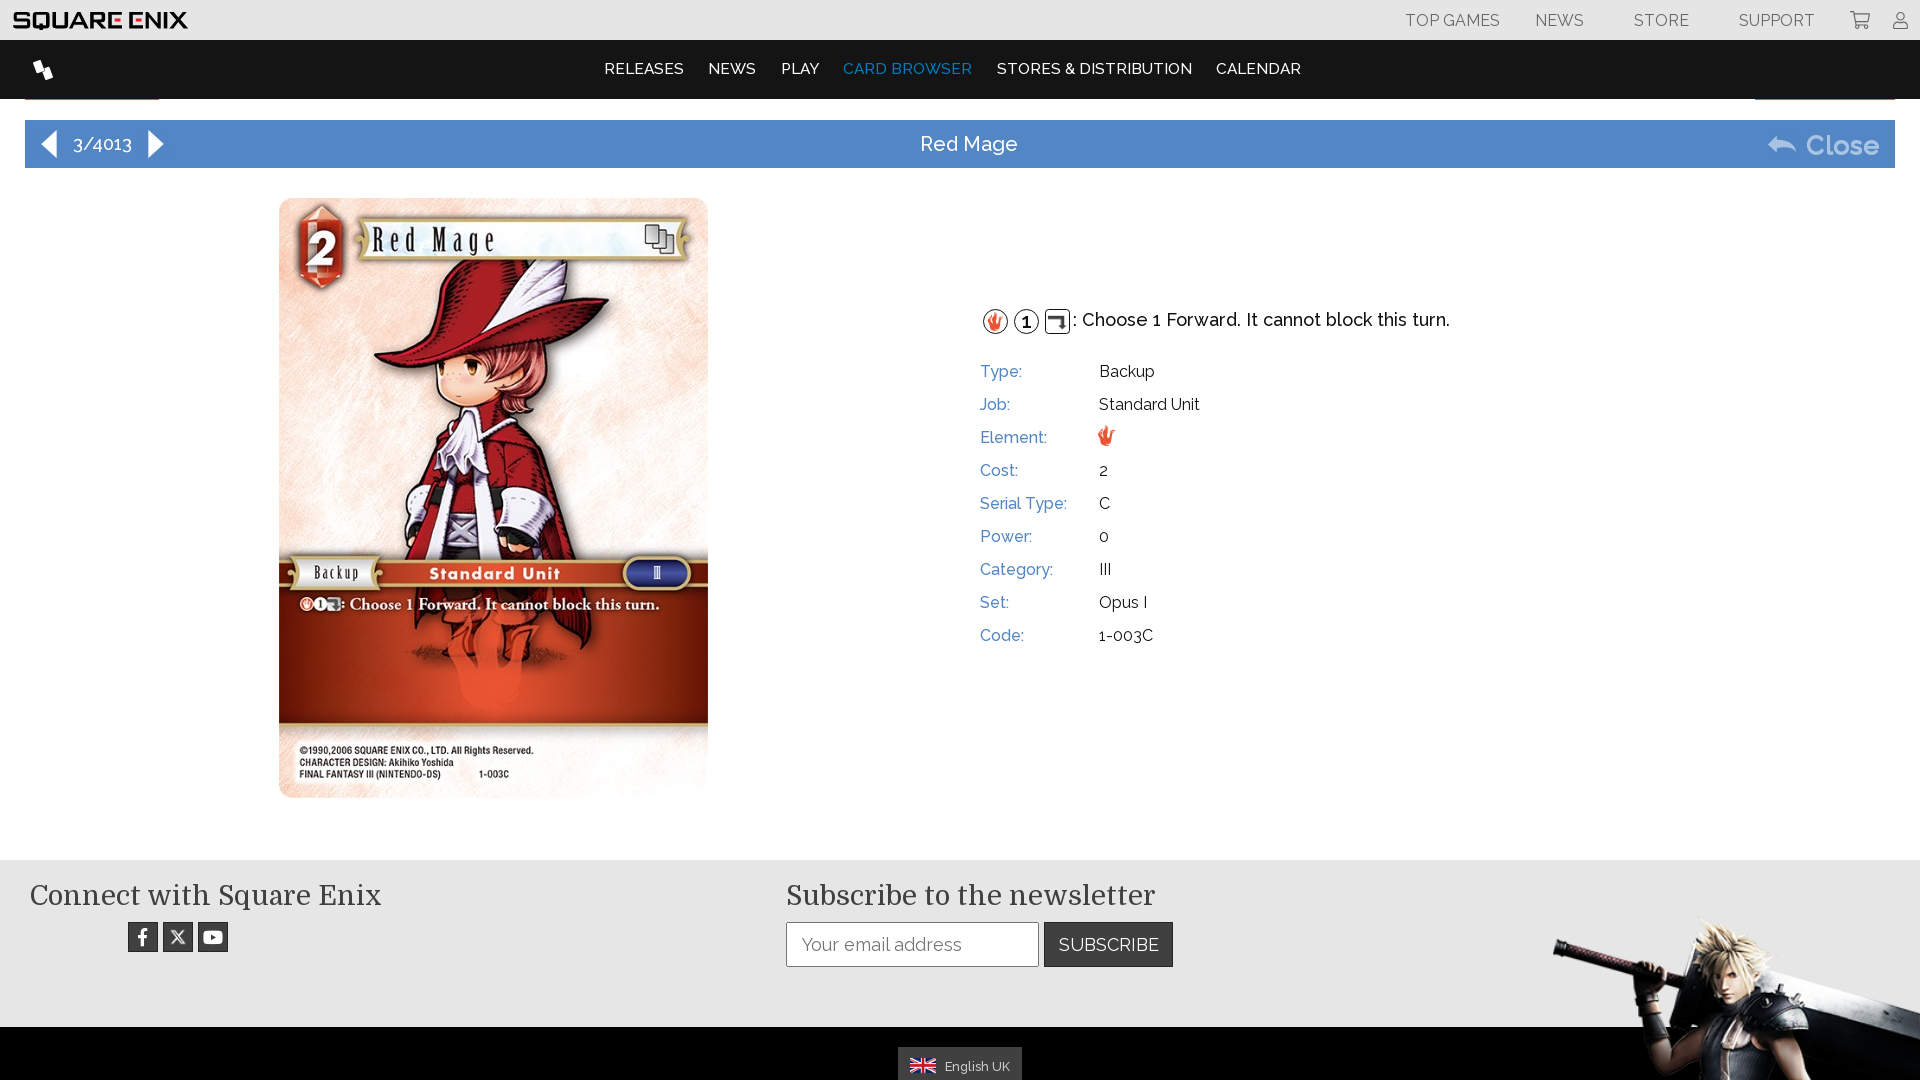

Clicked next button to navigate to card 4 at (156, 144) on xpath=//*[@id="browser"]/div[4]/div[1]/span[3]
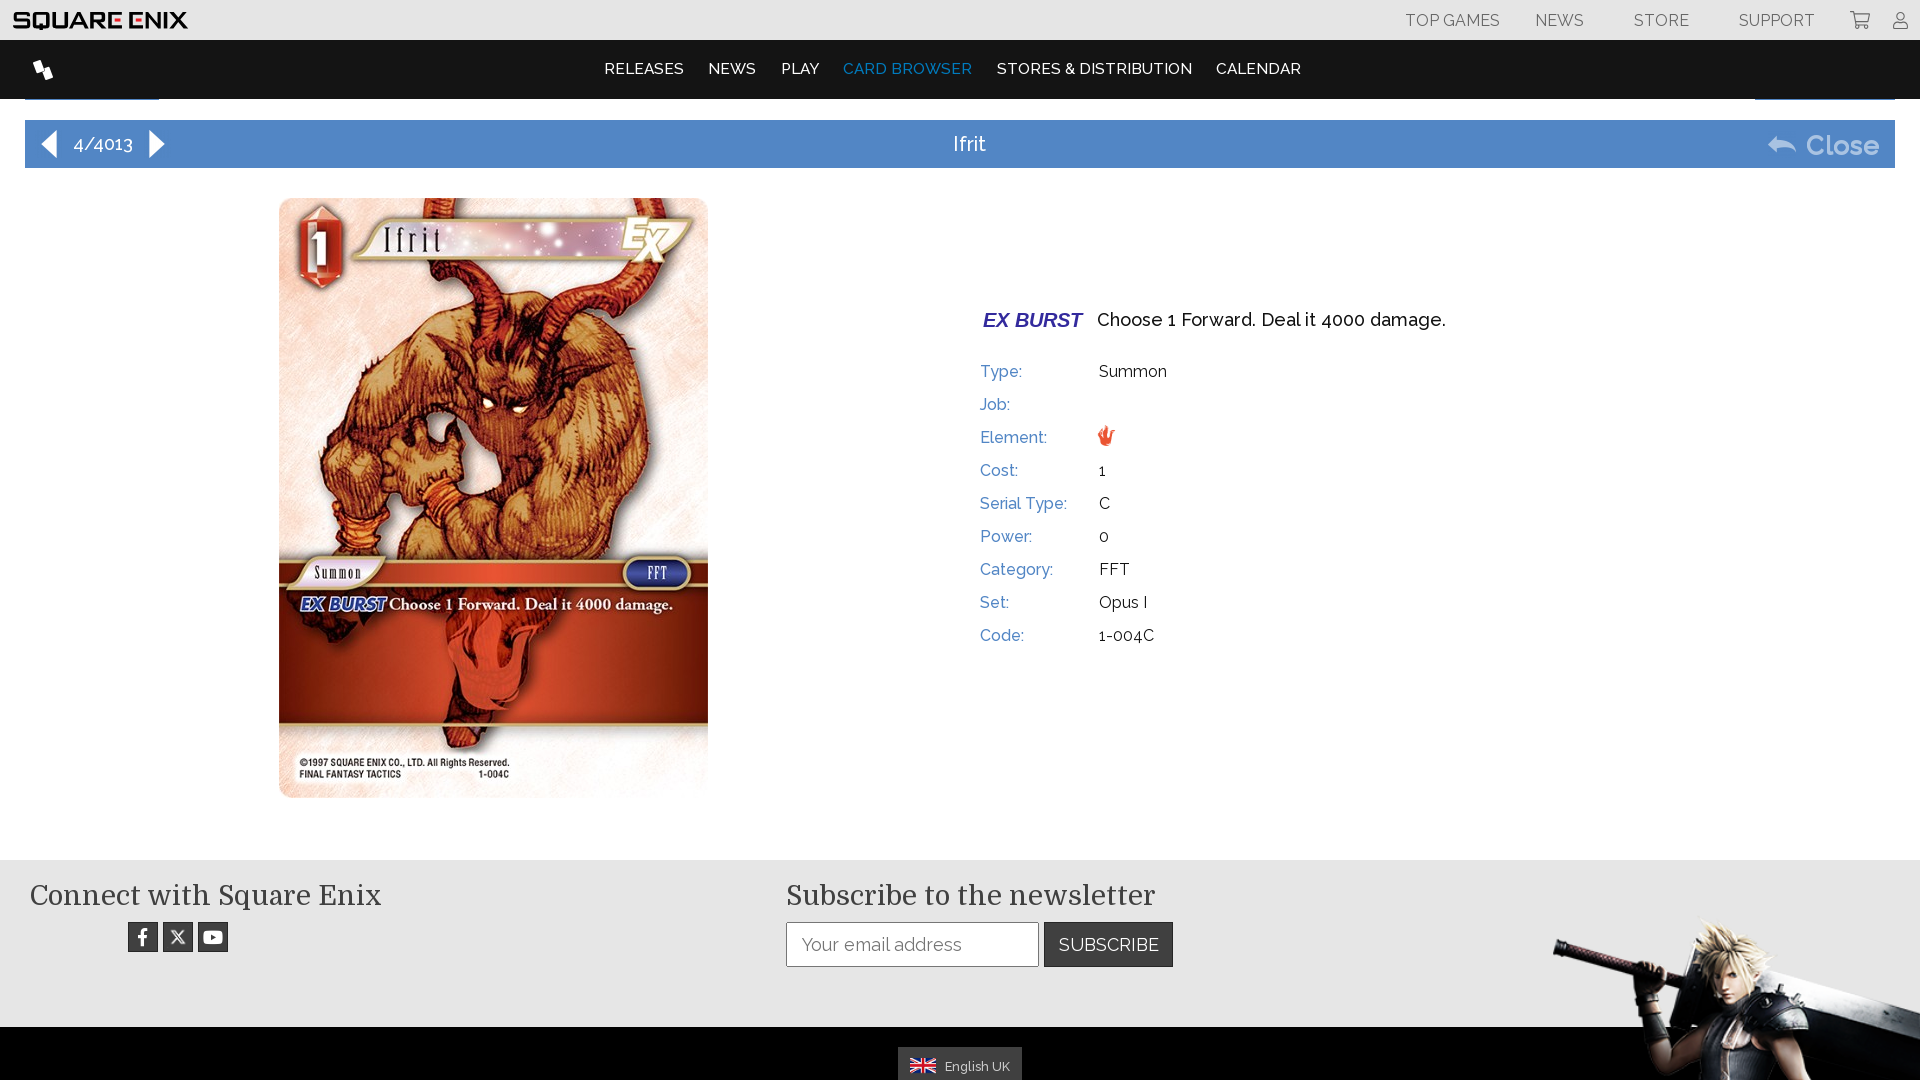

Waited for card 4 to load
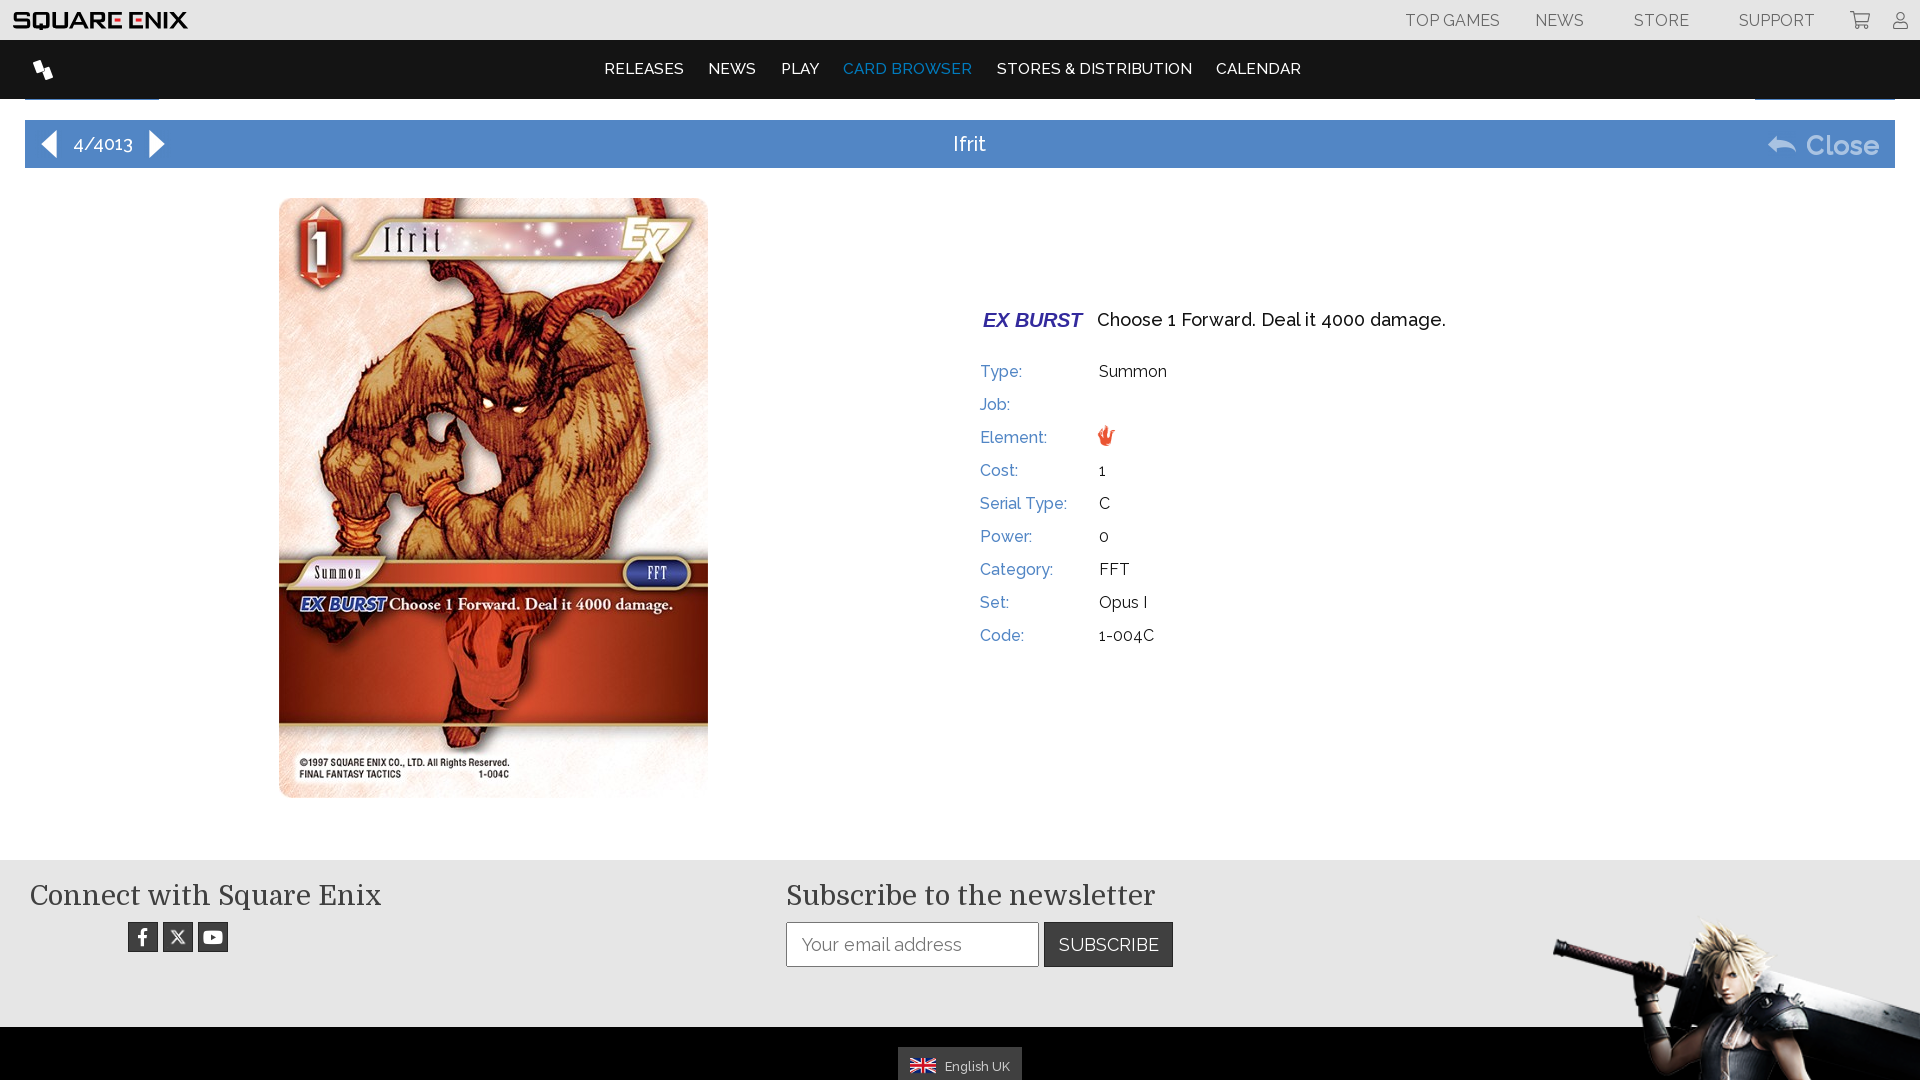

Clicked next button to navigate to card 5 at (157, 144) on xpath=//*[@id="browser"]/div[4]/div[1]/span[3]
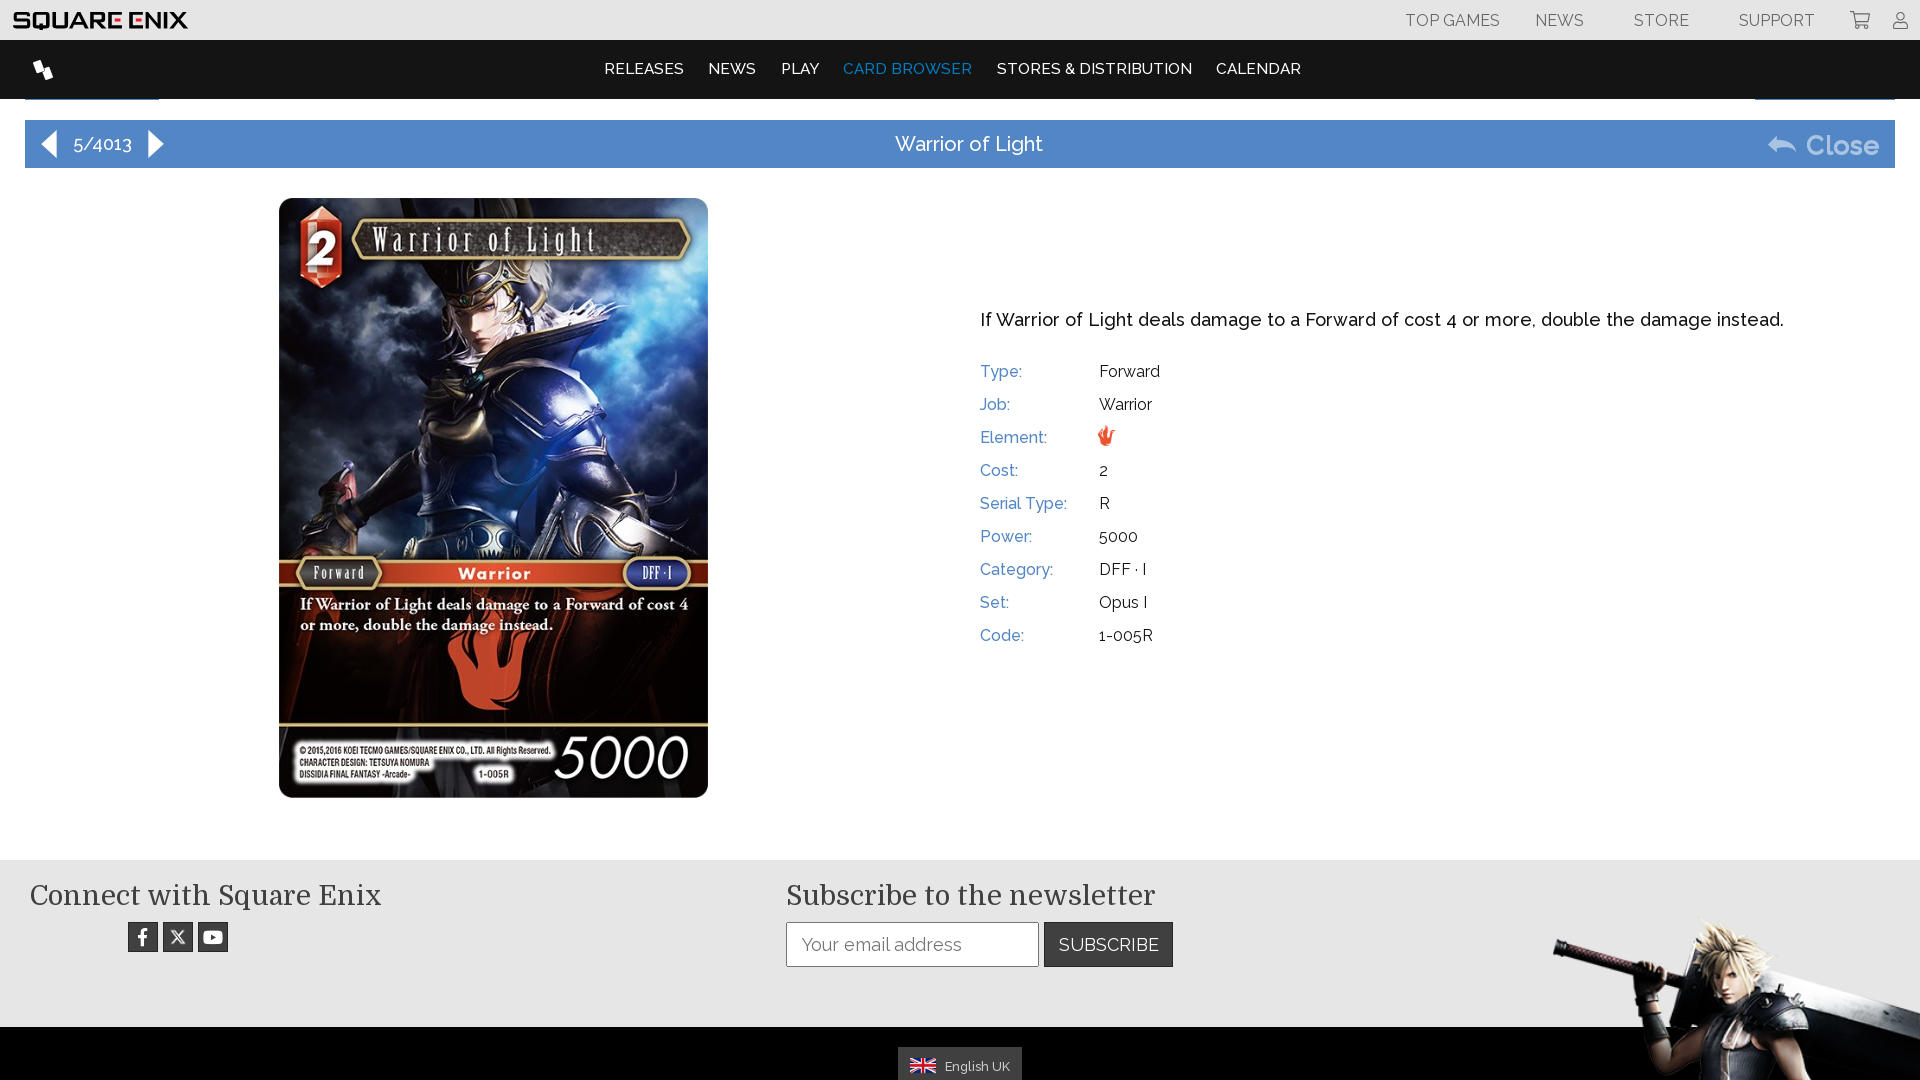

Waited for card 5 to load
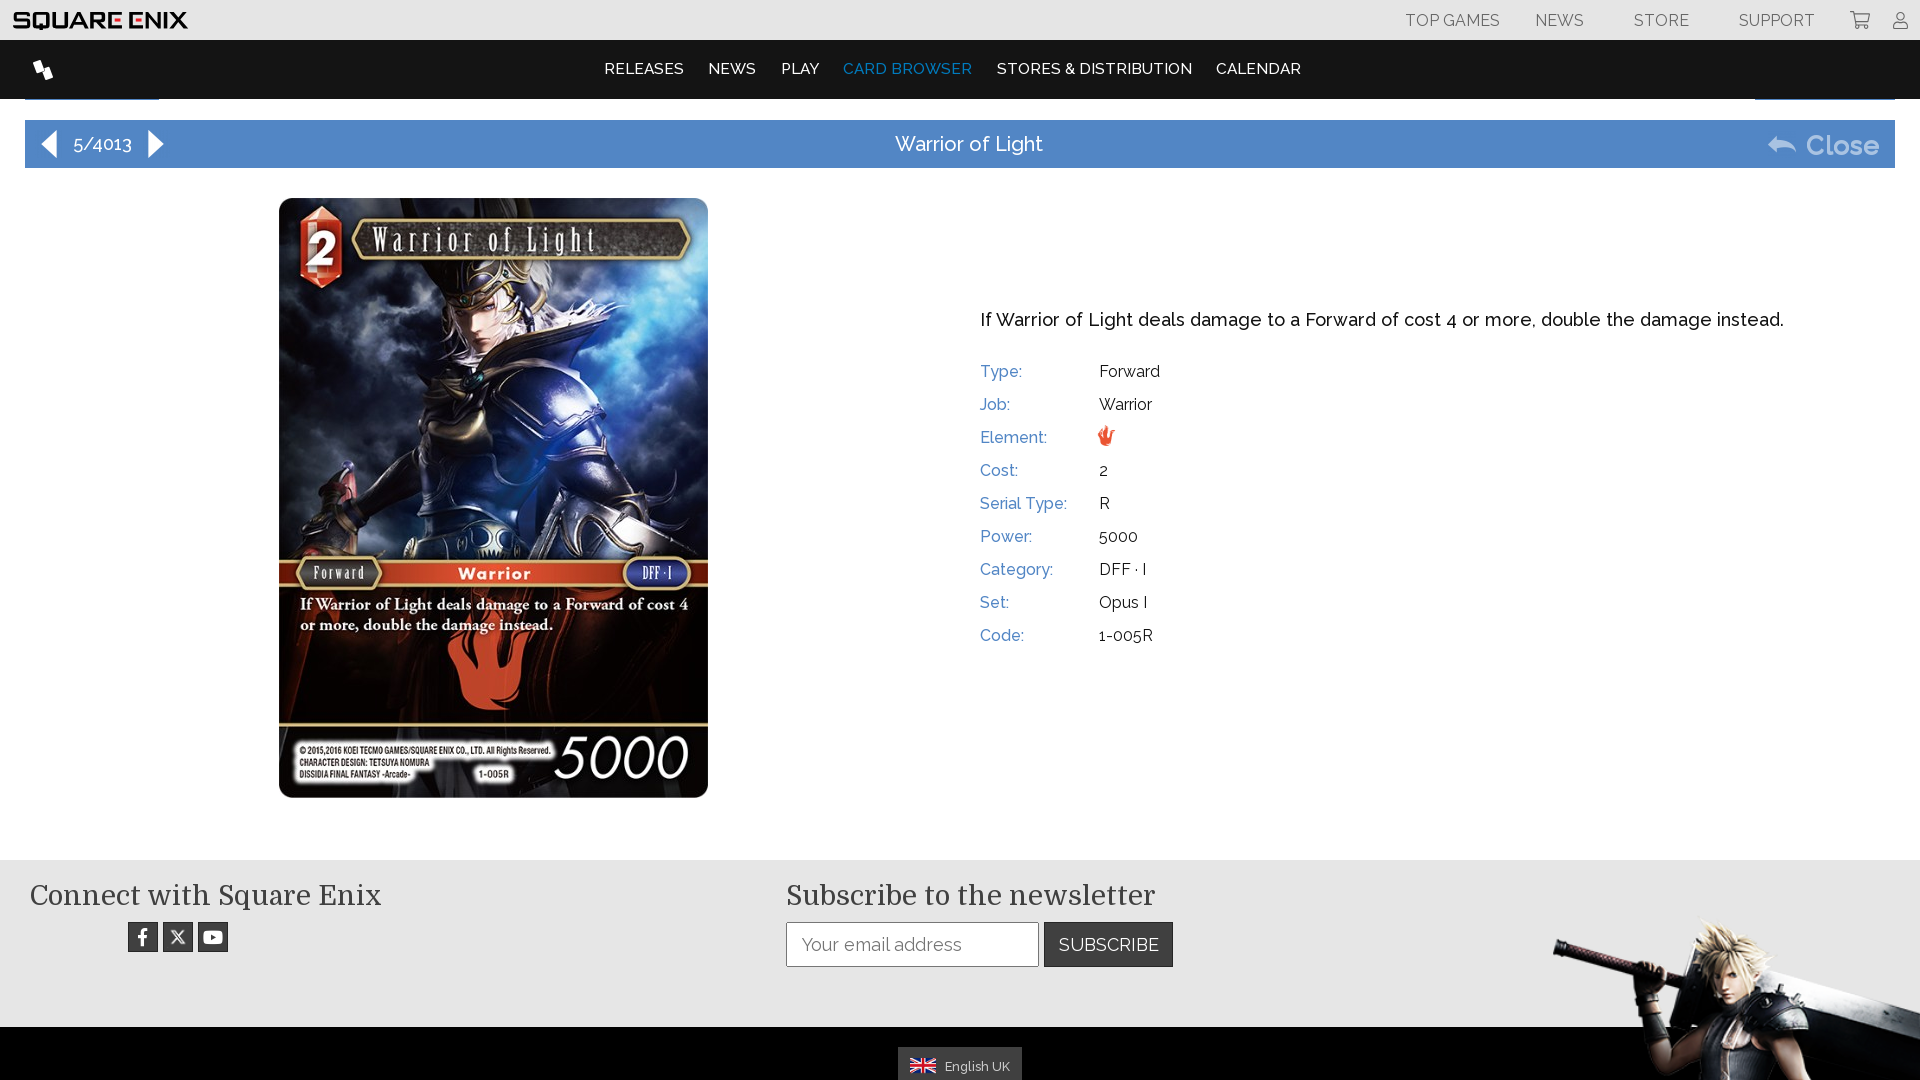

Clicked next button to navigate to card 6 at (156, 144) on xpath=//*[@id="browser"]/div[4]/div[1]/span[3]
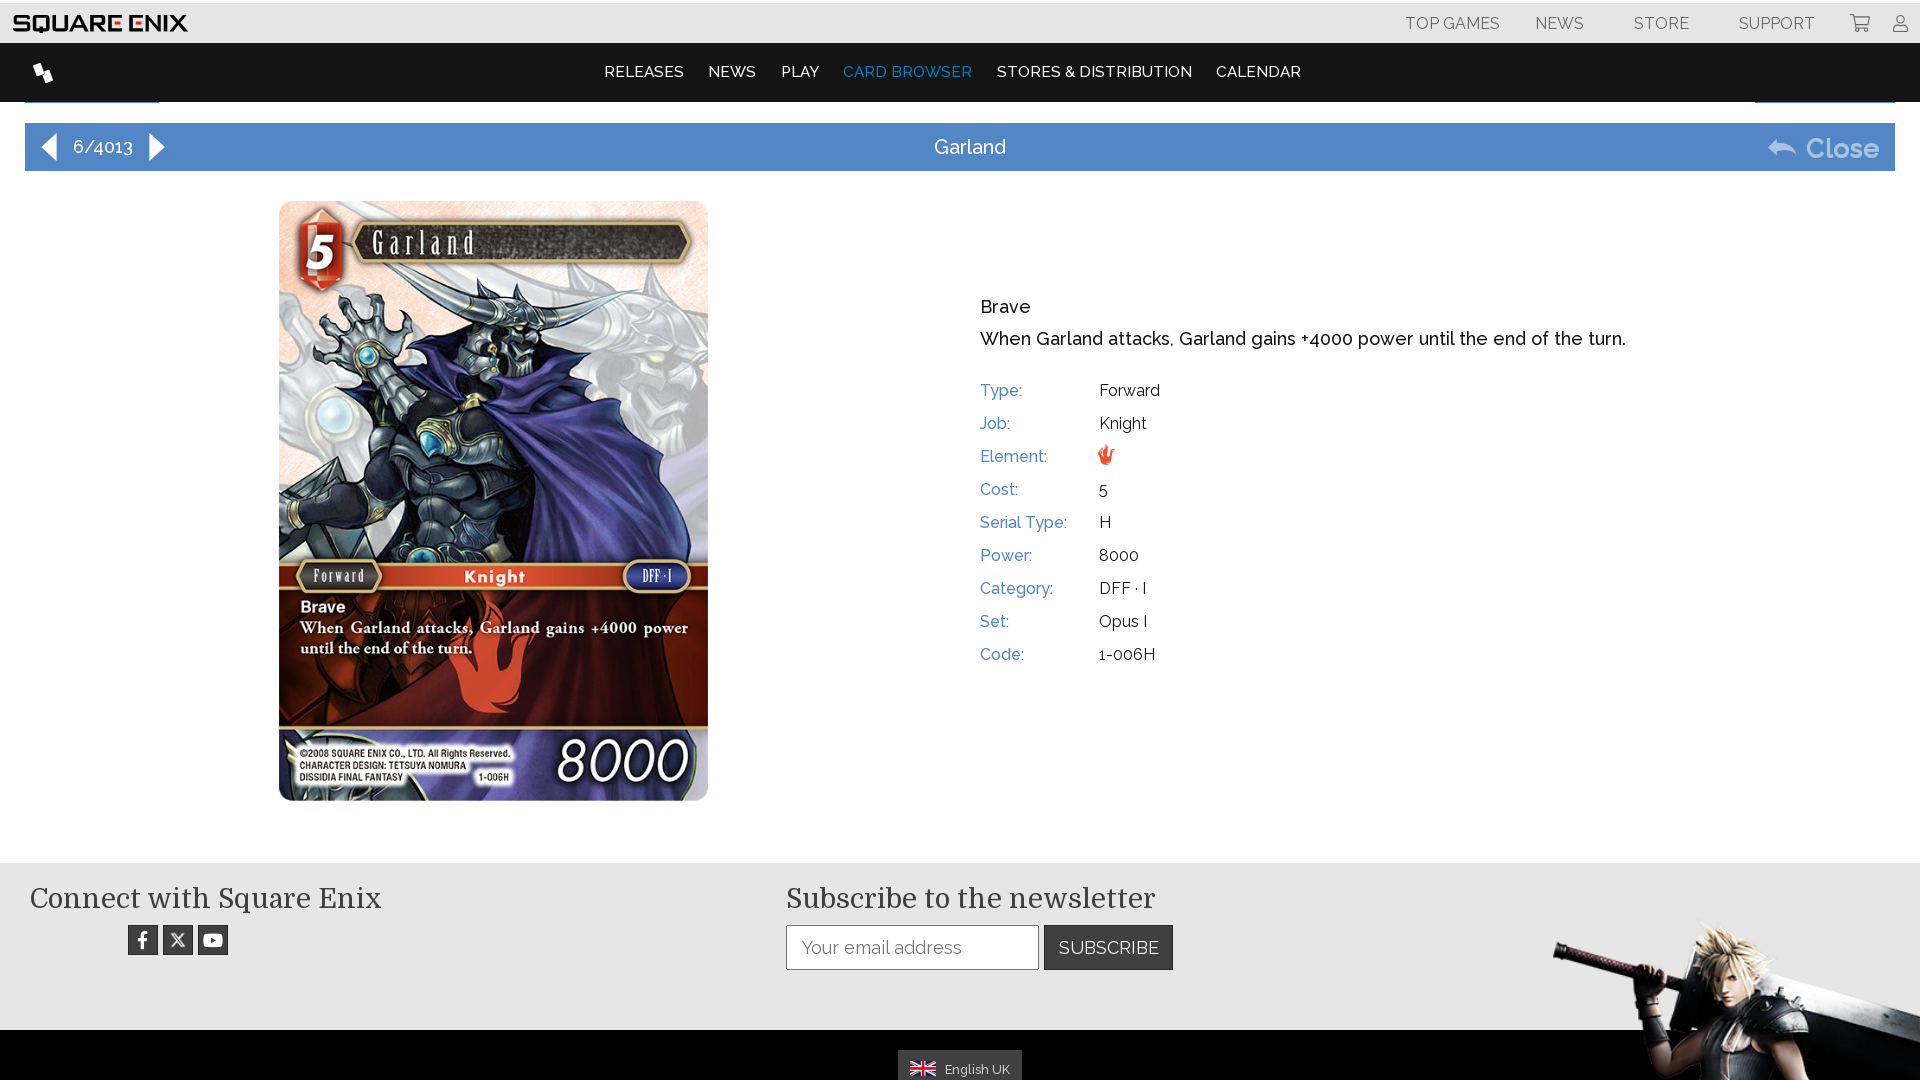

Waited for card 6 to load
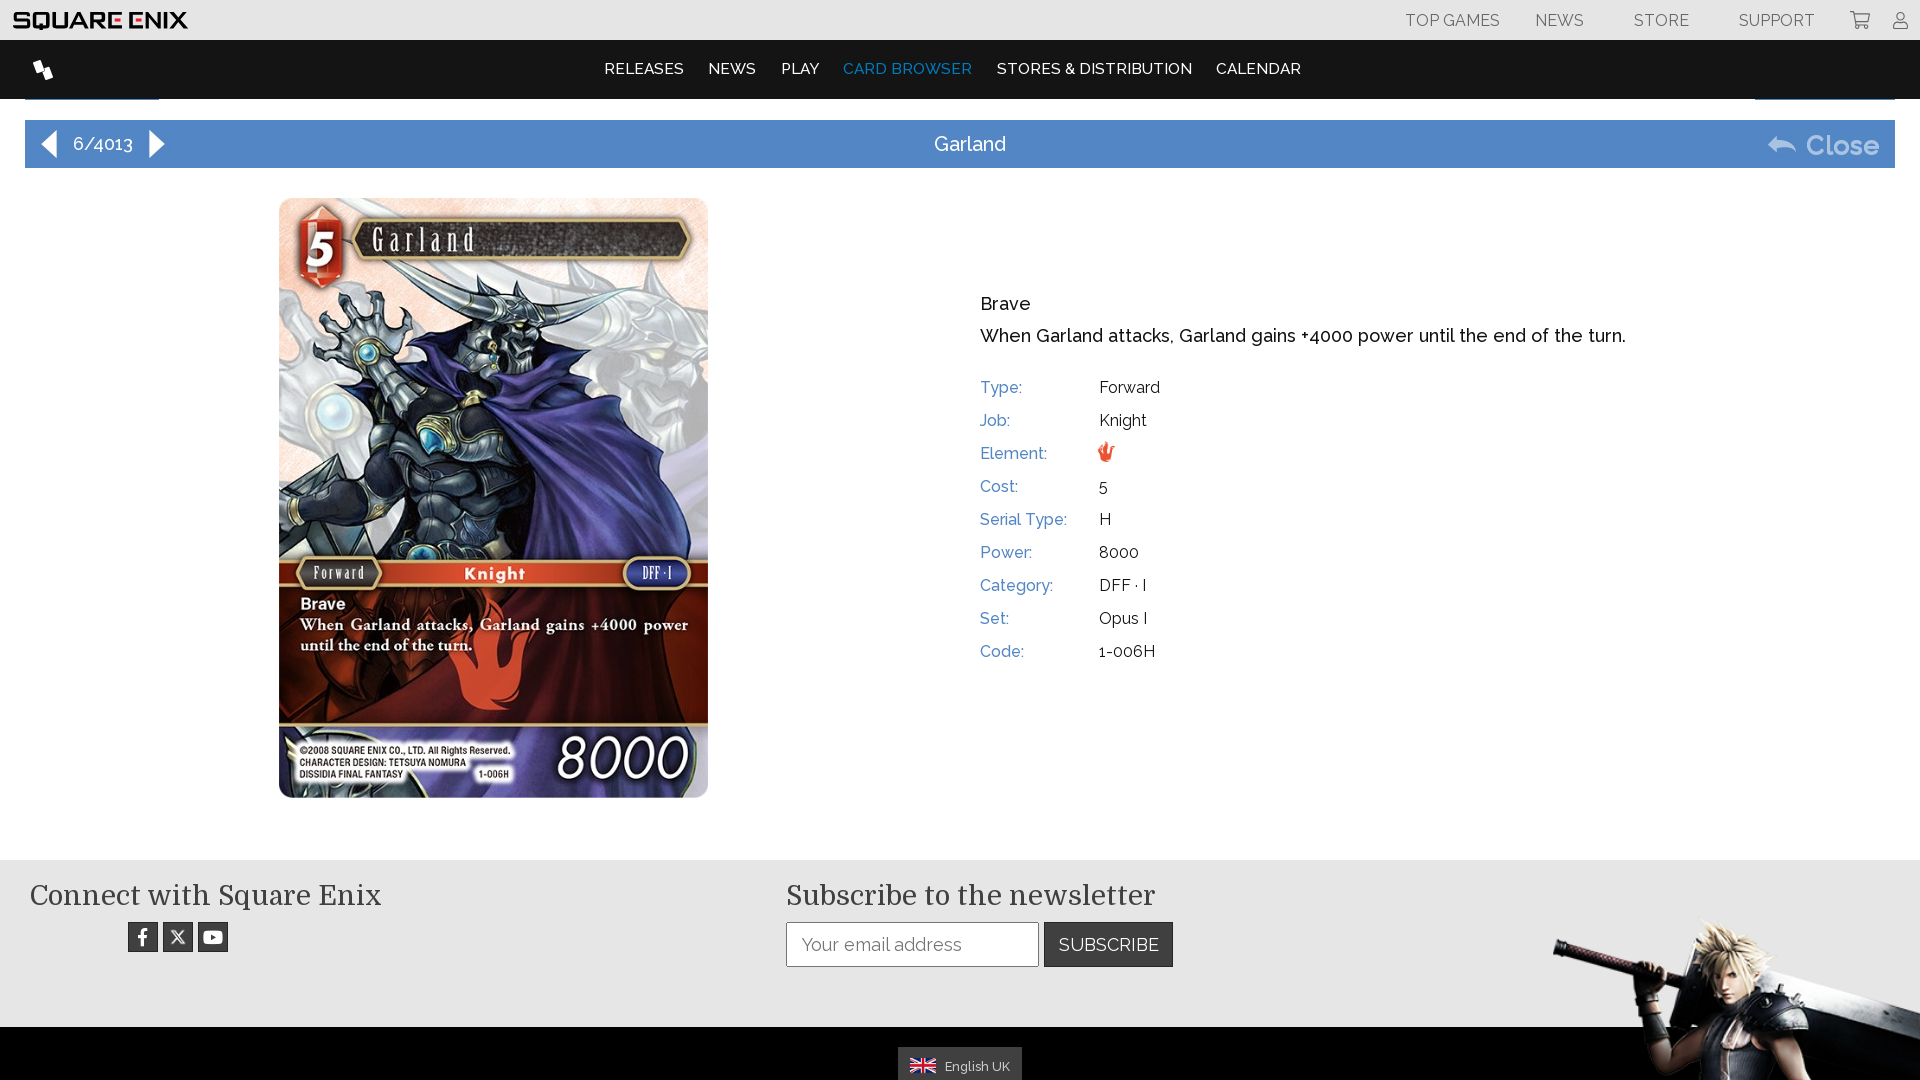

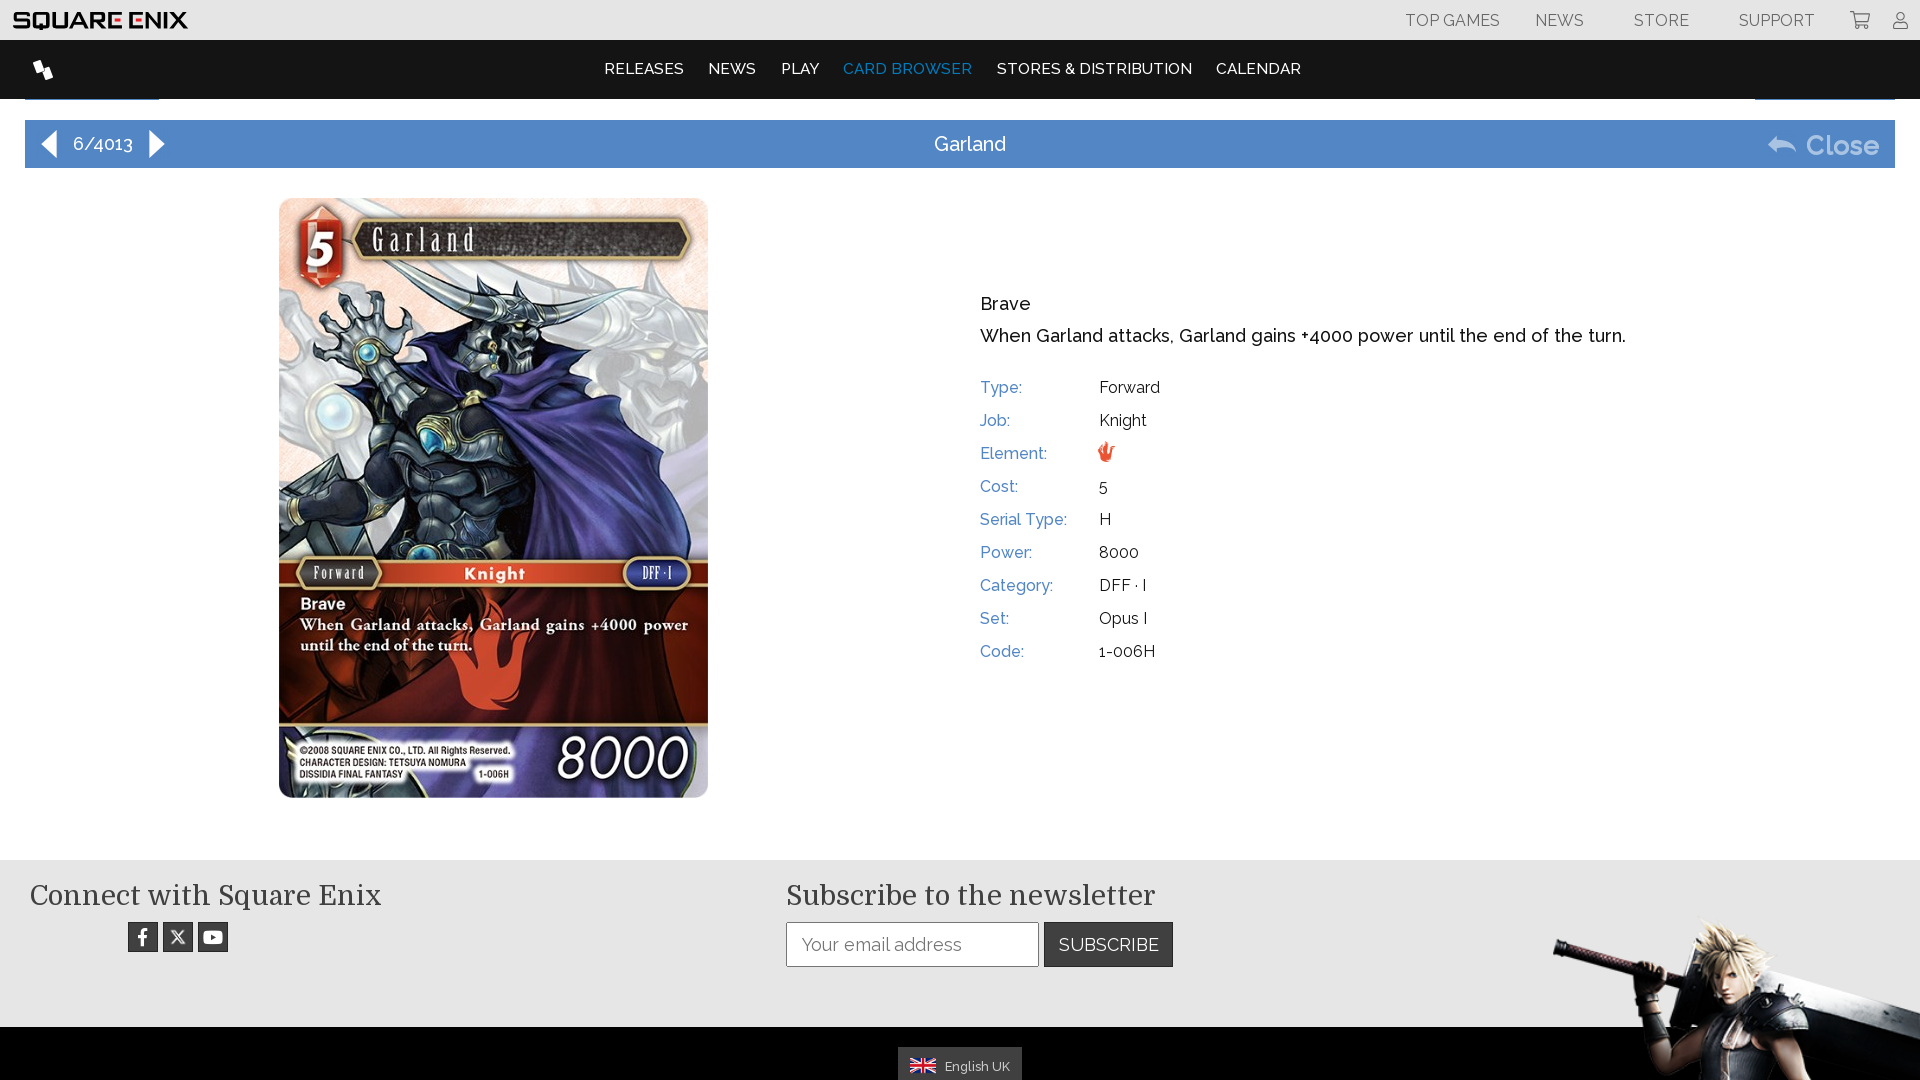